Tests multiple interactive features on the-internet.herokuapp.com including A/B testing page, add/remove elements, checkboxes, context menu, drag and drop, dropdown selection, dynamic controls, and dynamic loading functionality.

Starting URL: https://the-internet.herokuapp.com/

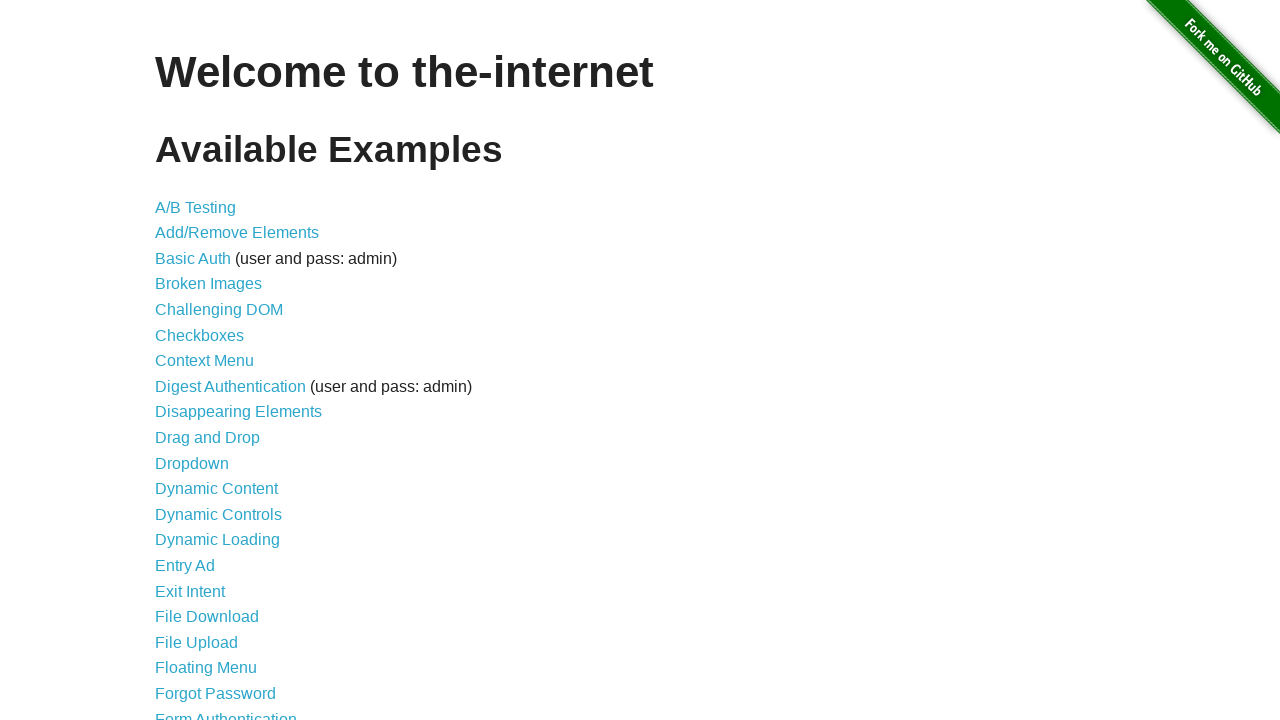

Clicked on A/B Testing link at (196, 207) on text=A/B Testing
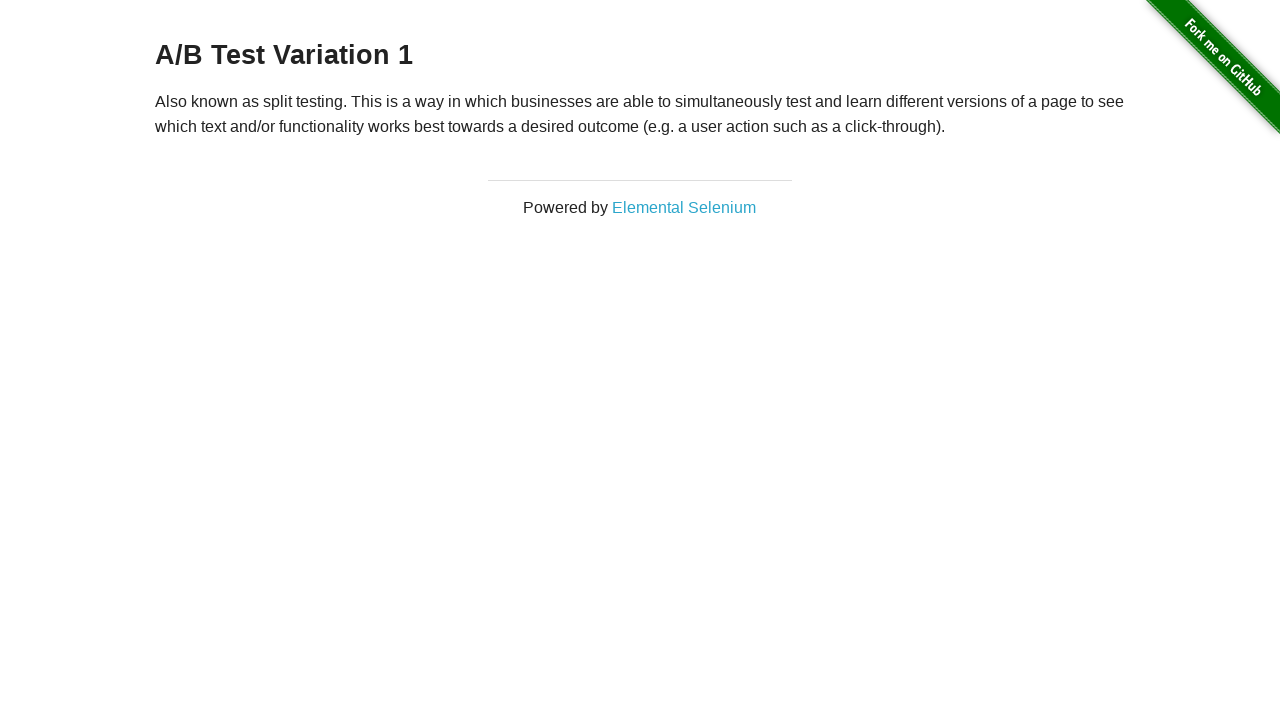

A/B Testing page content loaded
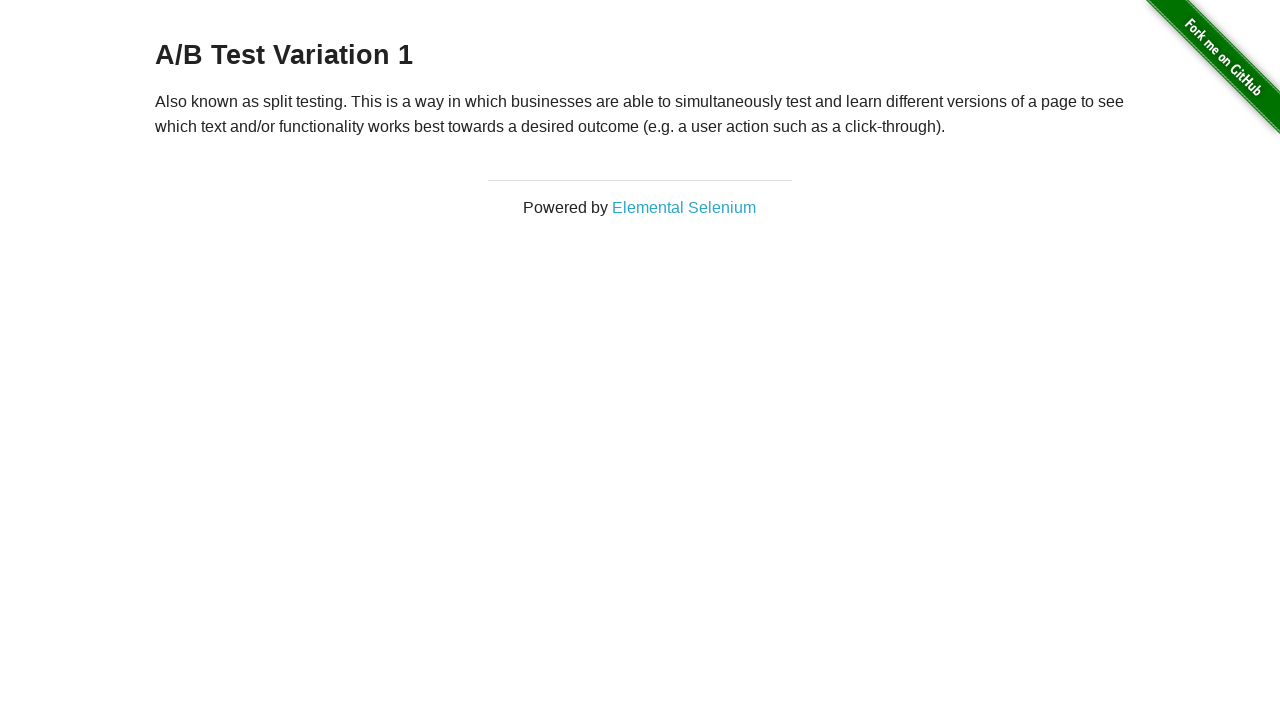

Navigated back to main page
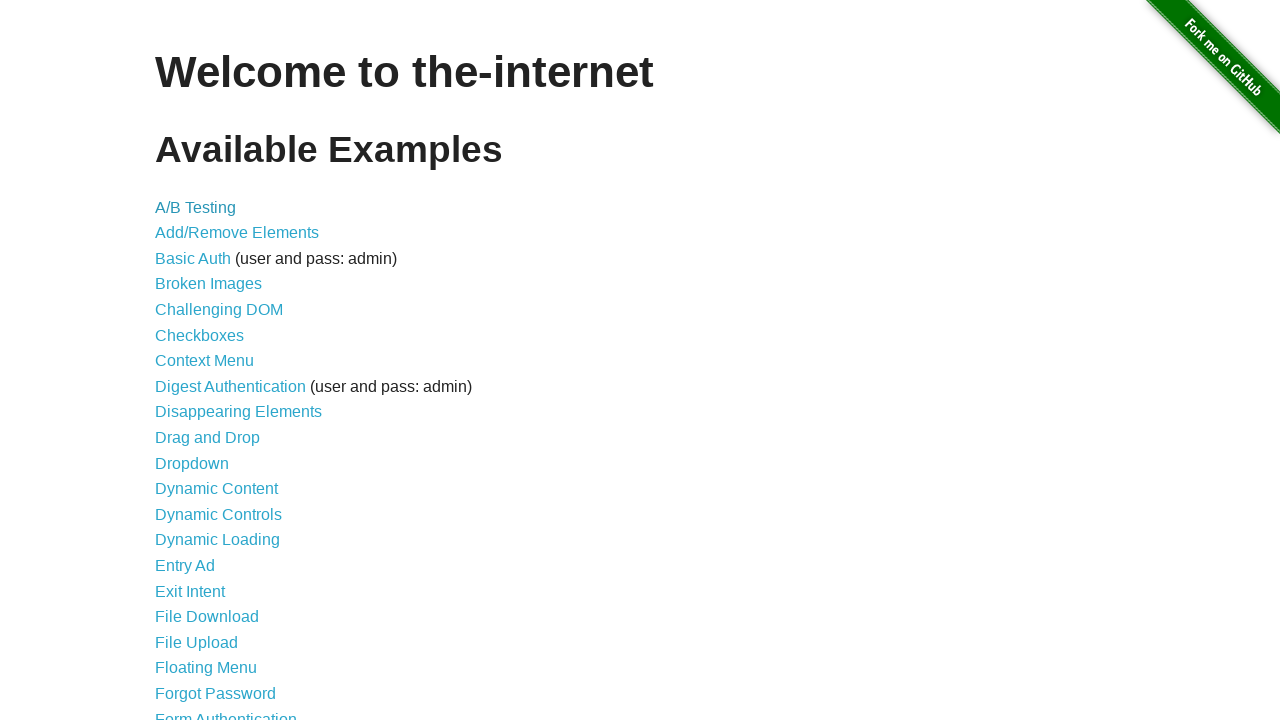

Clicked on Add/Remove Elements link at (237, 233) on text=Add/Remove Elements
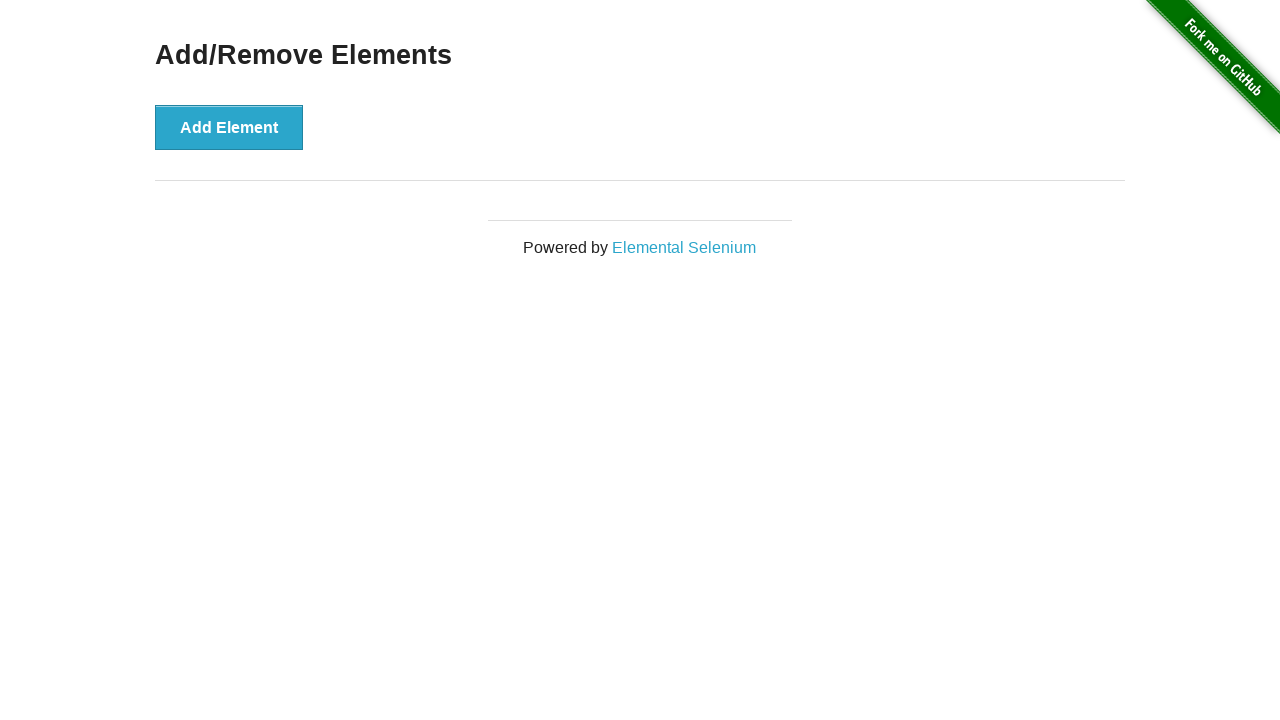

Add/Remove Elements page content loaded
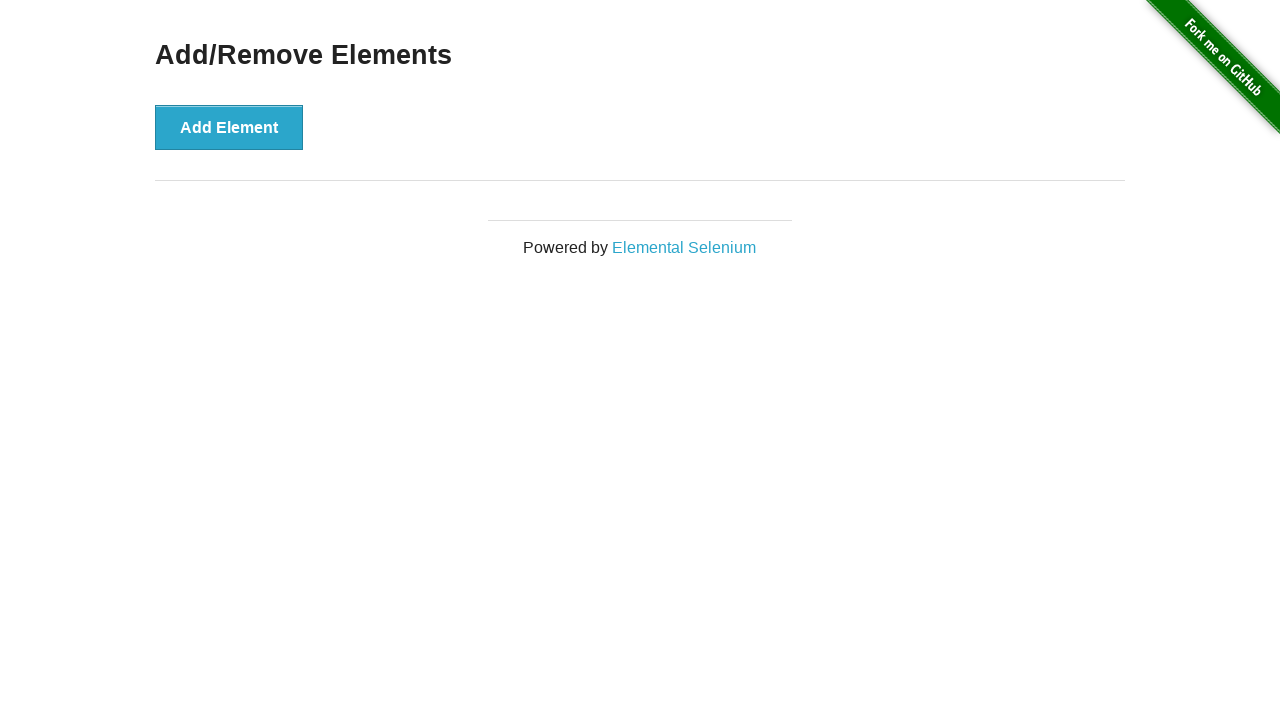

Clicked Add Element button at (229, 127) on button:has-text('Add Element')
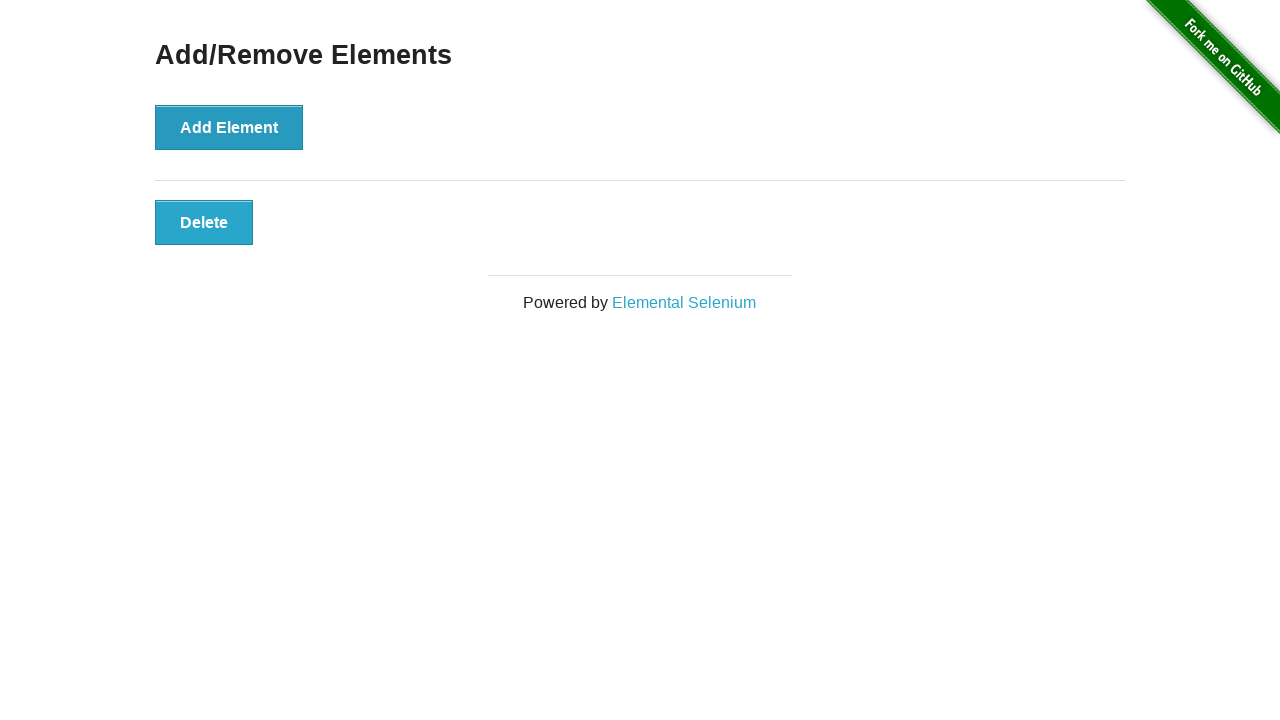

Clicked Delete button to remove element at (204, 222) on #elements button
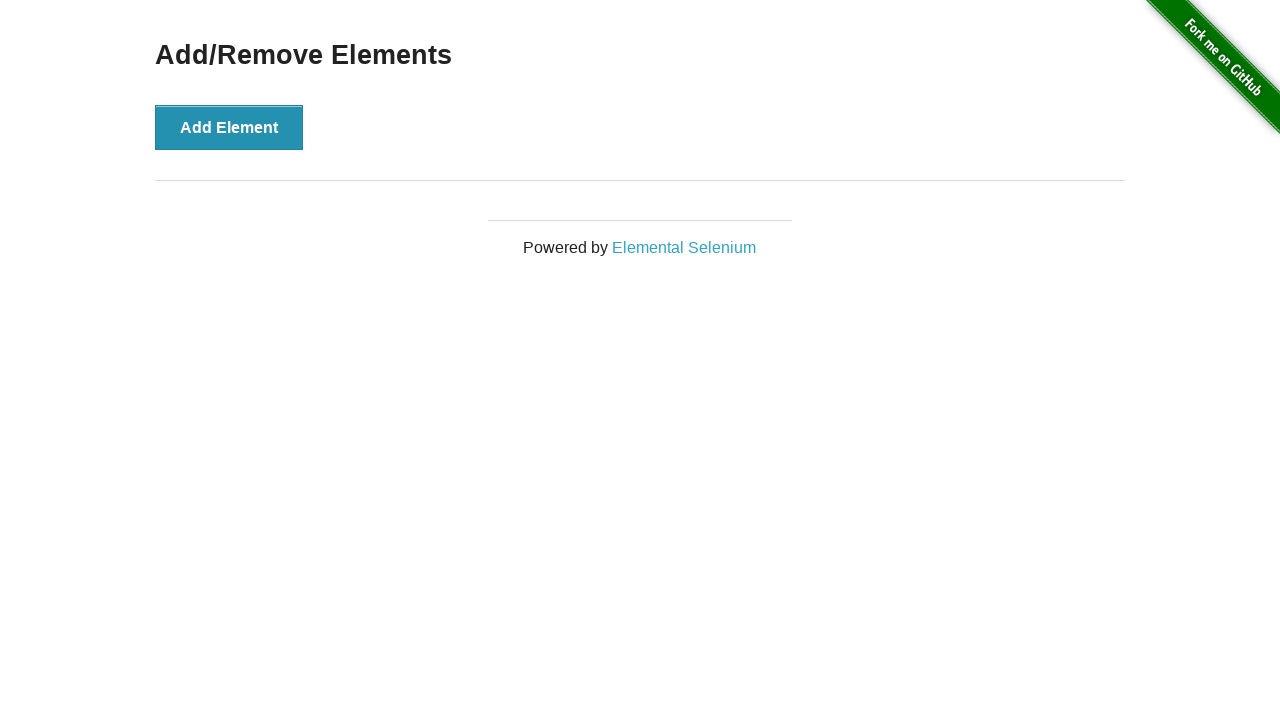

Navigated back to main page
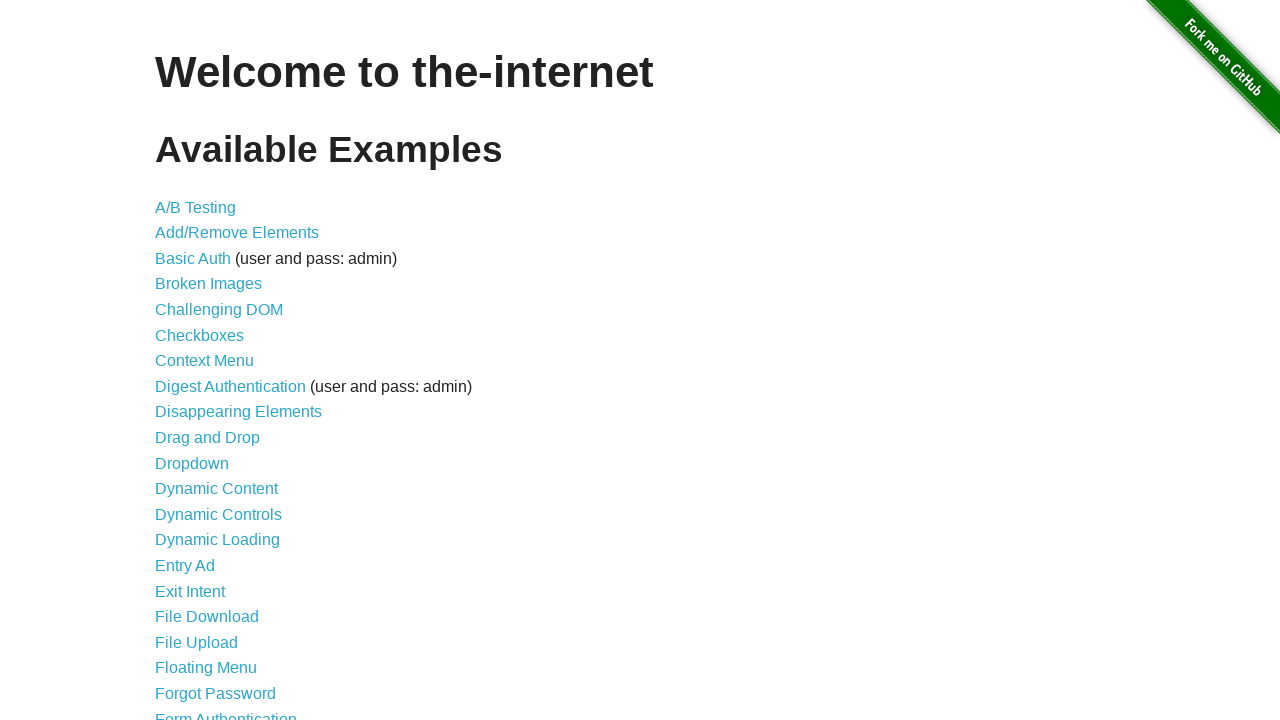

Clicked on Broken Images link at (208, 284) on text=Broken Images
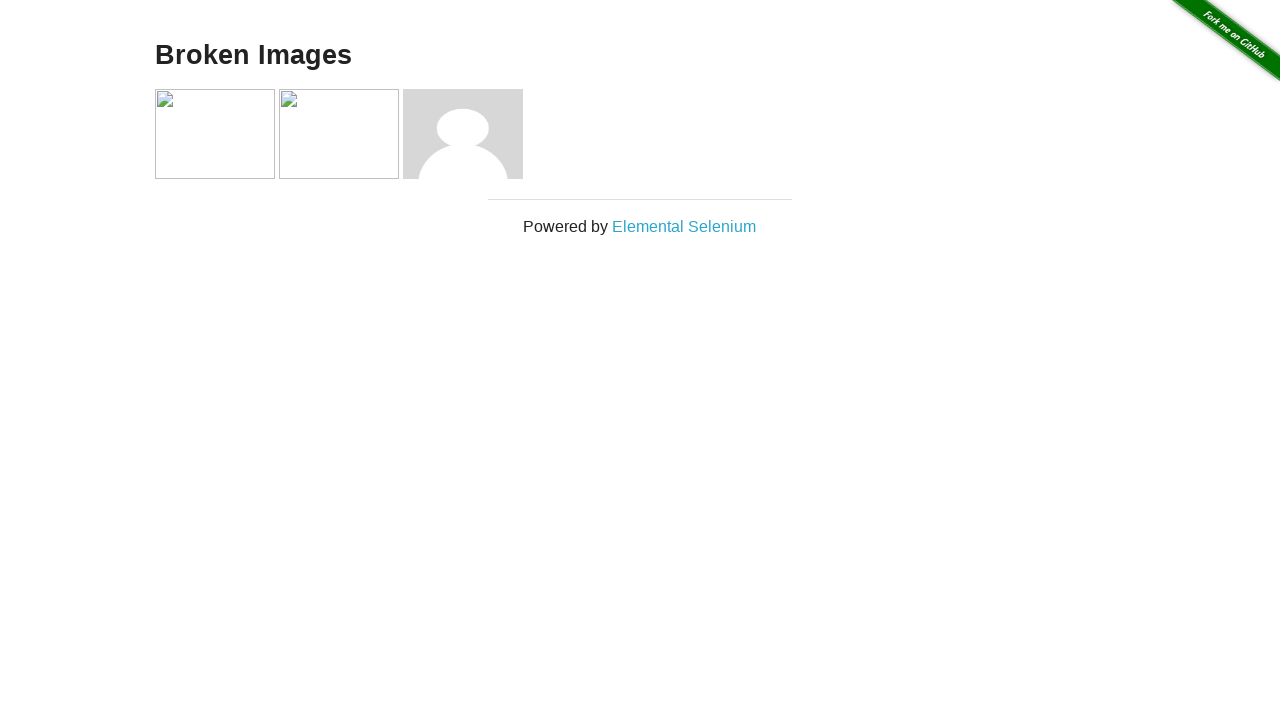

Navigated back from Broken Images page
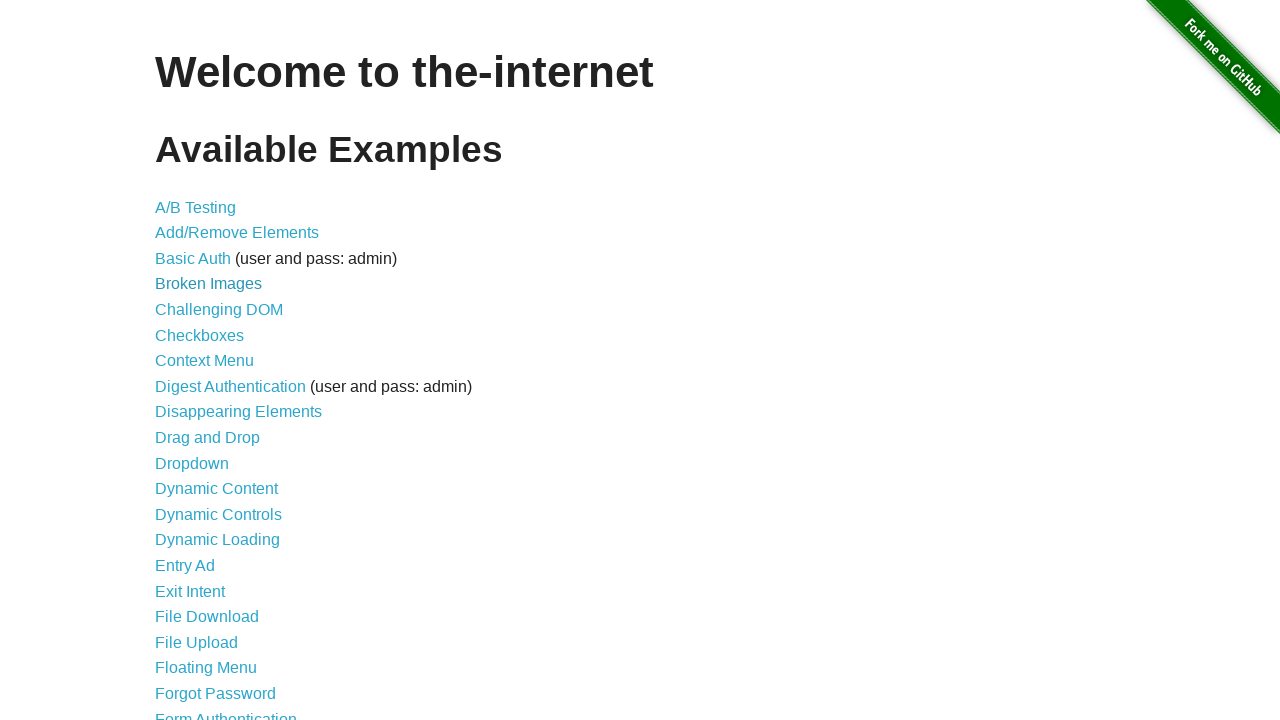

Clicked on Challenging DOM link at (219, 310) on text=Challenging DOM
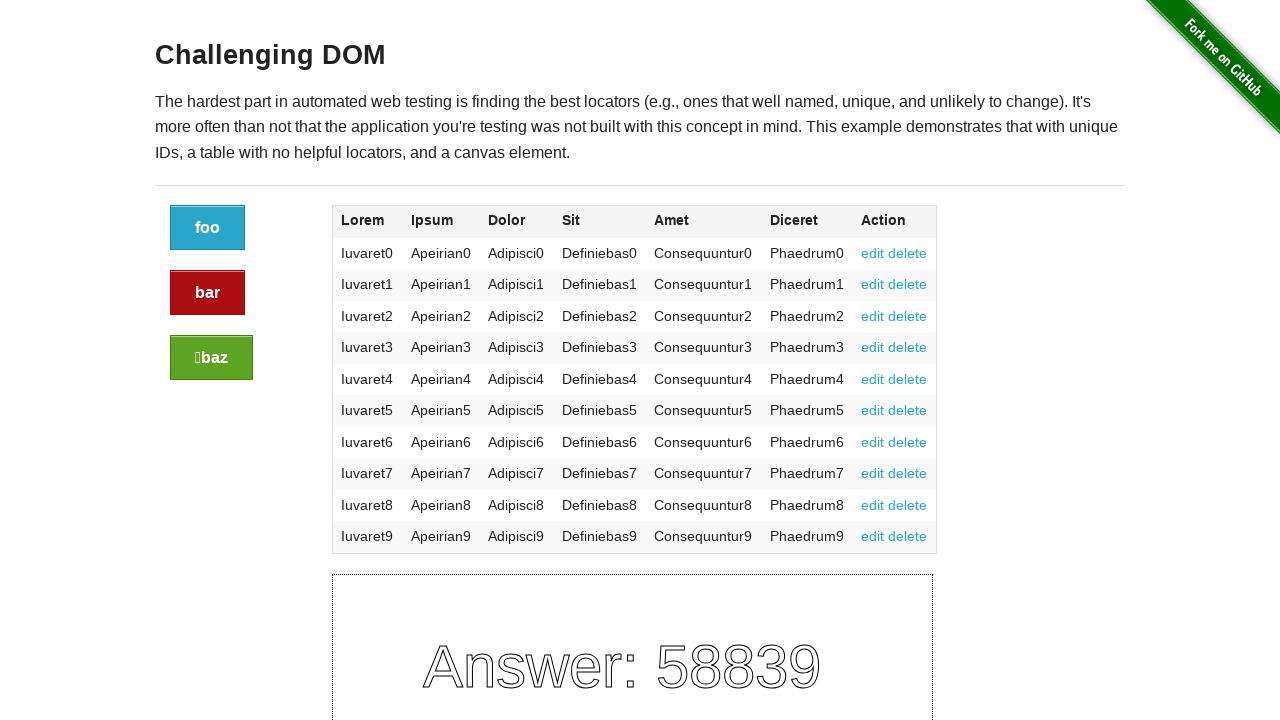

Navigated back from Challenging DOM page
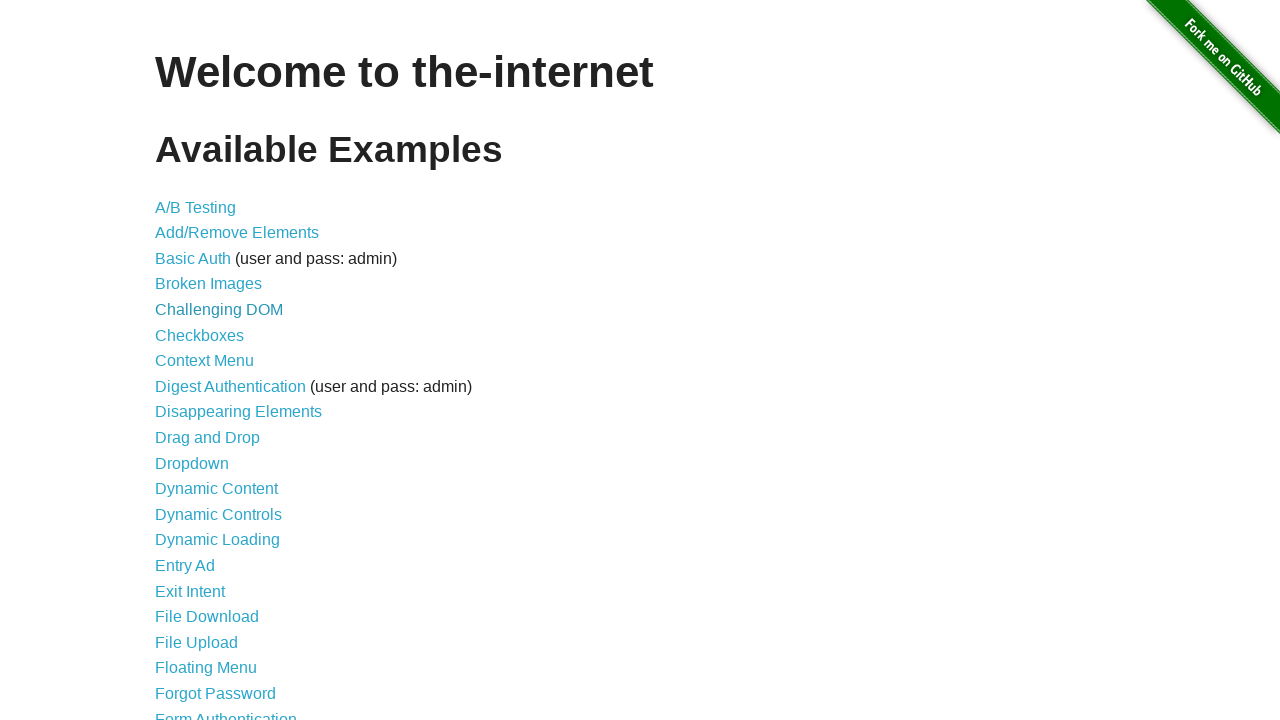

Clicked on Checkboxes link at (200, 335) on text=Checkboxes
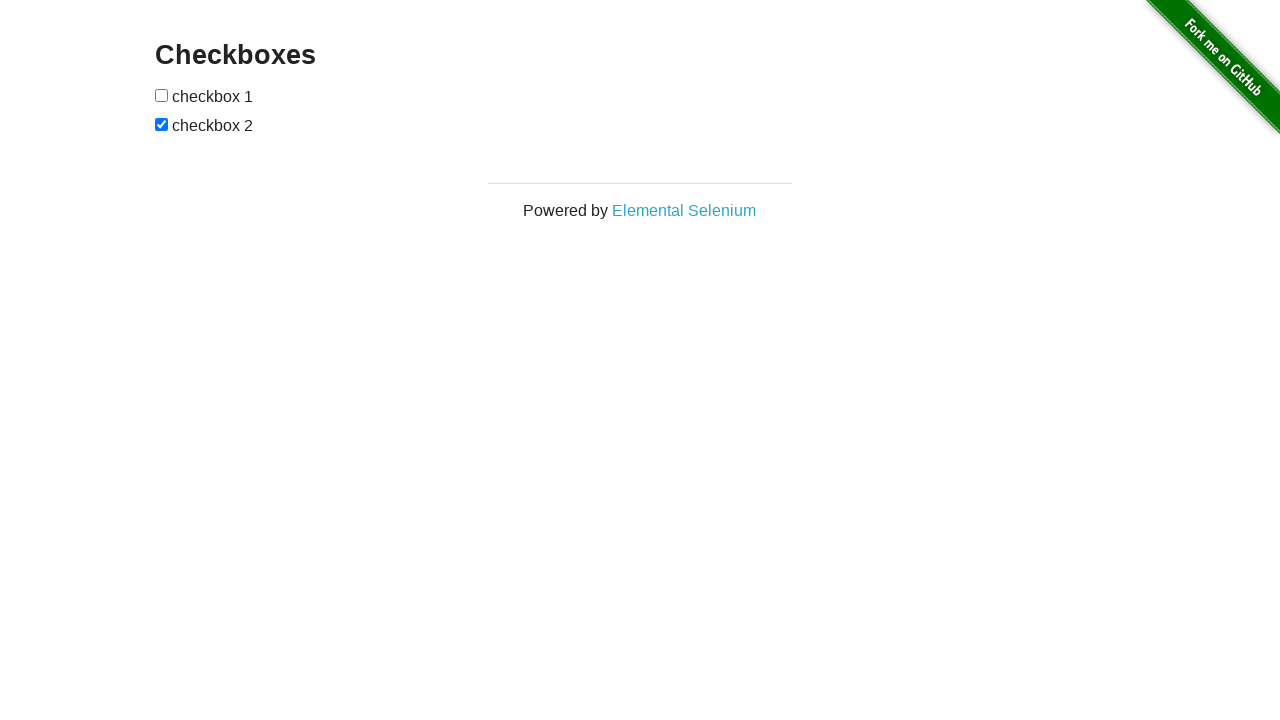

Clicked first checkbox to check it at (162, 95) on #checkboxes input:nth-child(1)
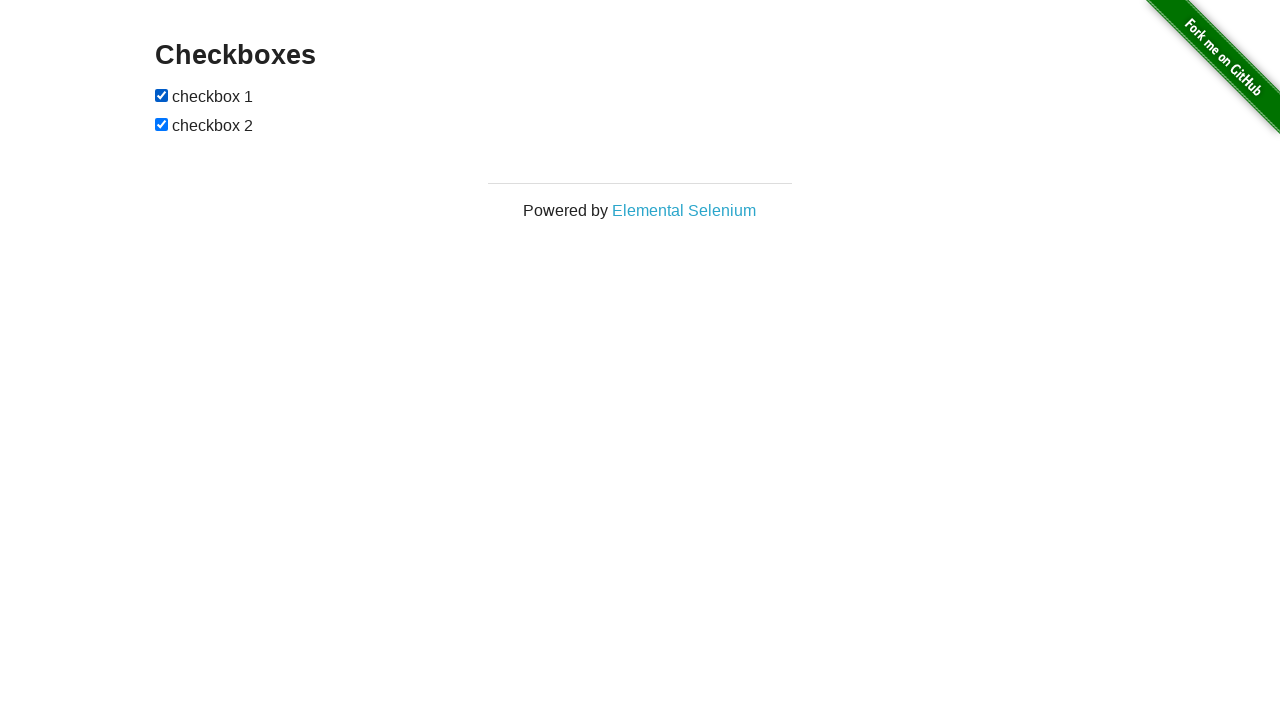

Clicked first checkbox again to uncheck it at (162, 95) on #checkboxes input:nth-child(1)
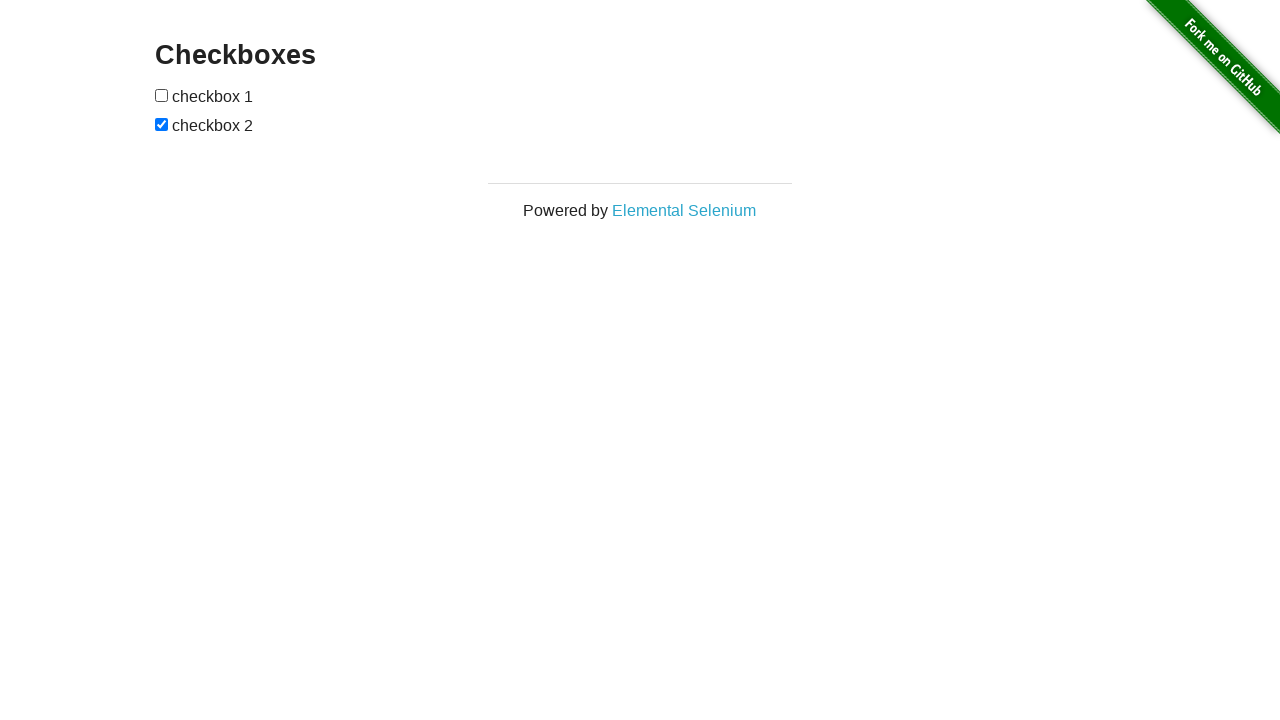

Navigated back from Checkboxes page
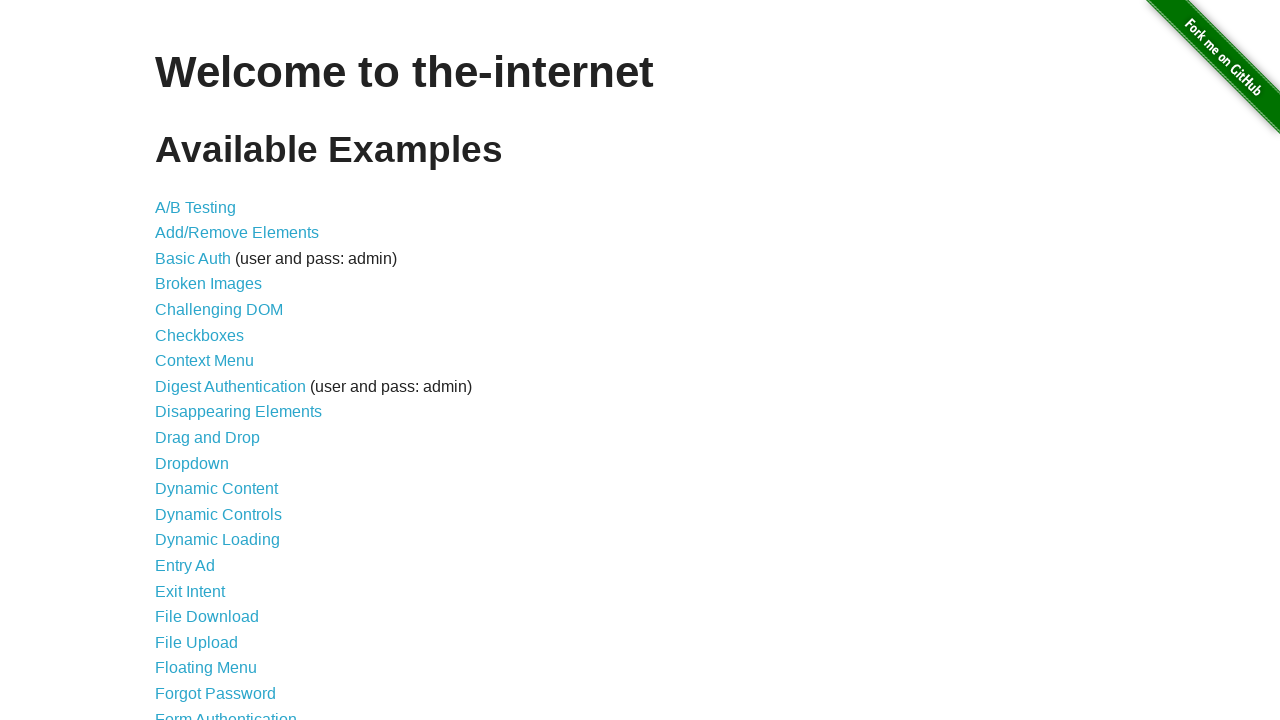

Clicked on Context Menu link at (204, 361) on text=Context Menu
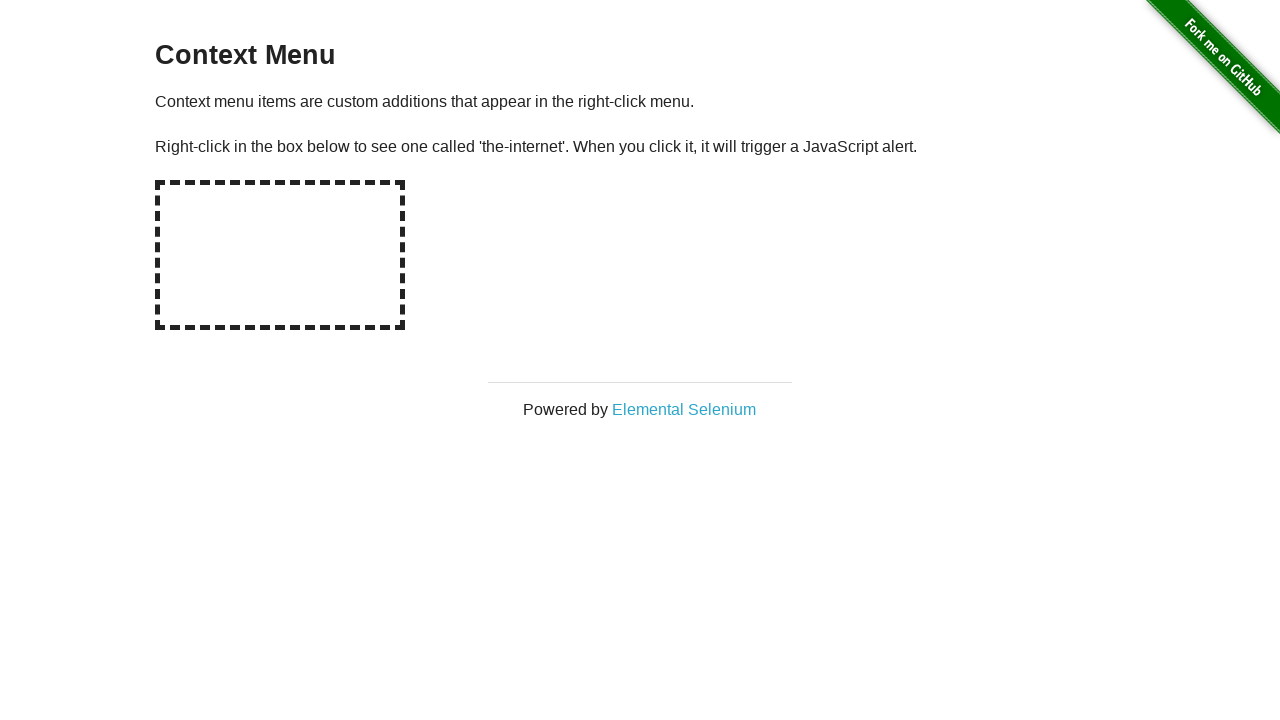

Right-clicked on hot-spot area at (280, 255) on #hot-spot
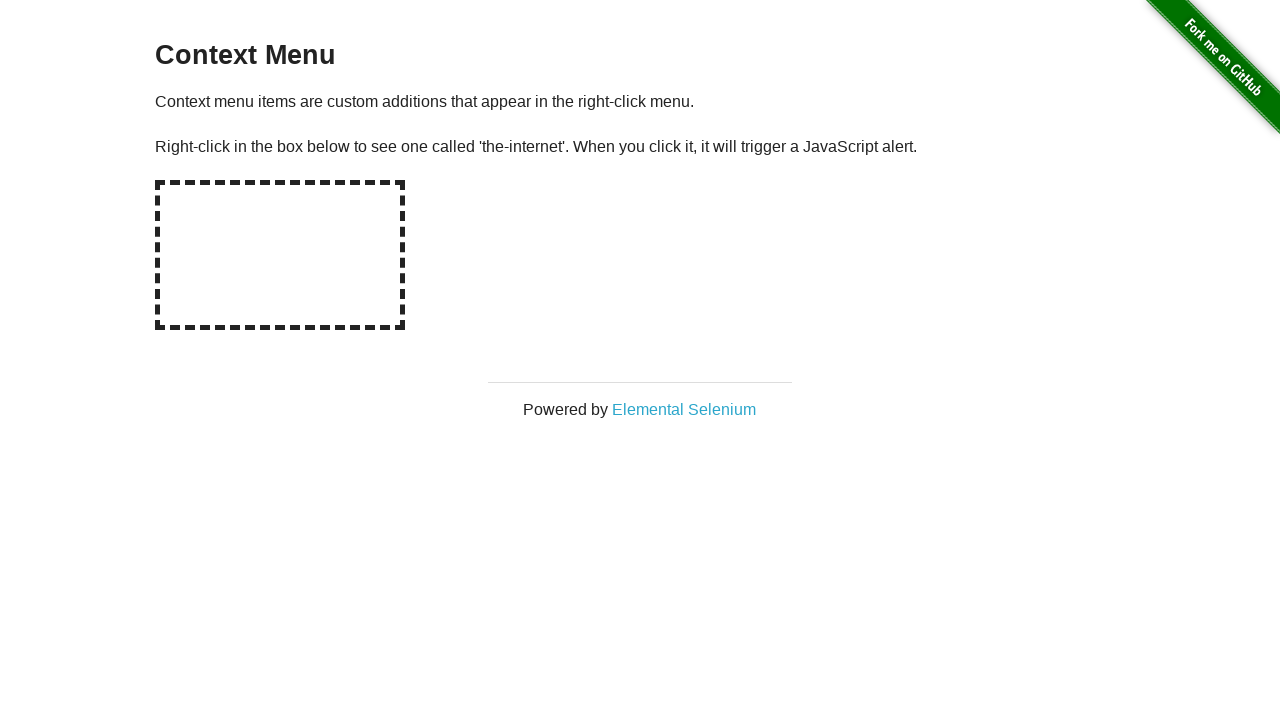

Right-clicked hot-spot again and accepted dialog at (280, 255) on #hot-spot
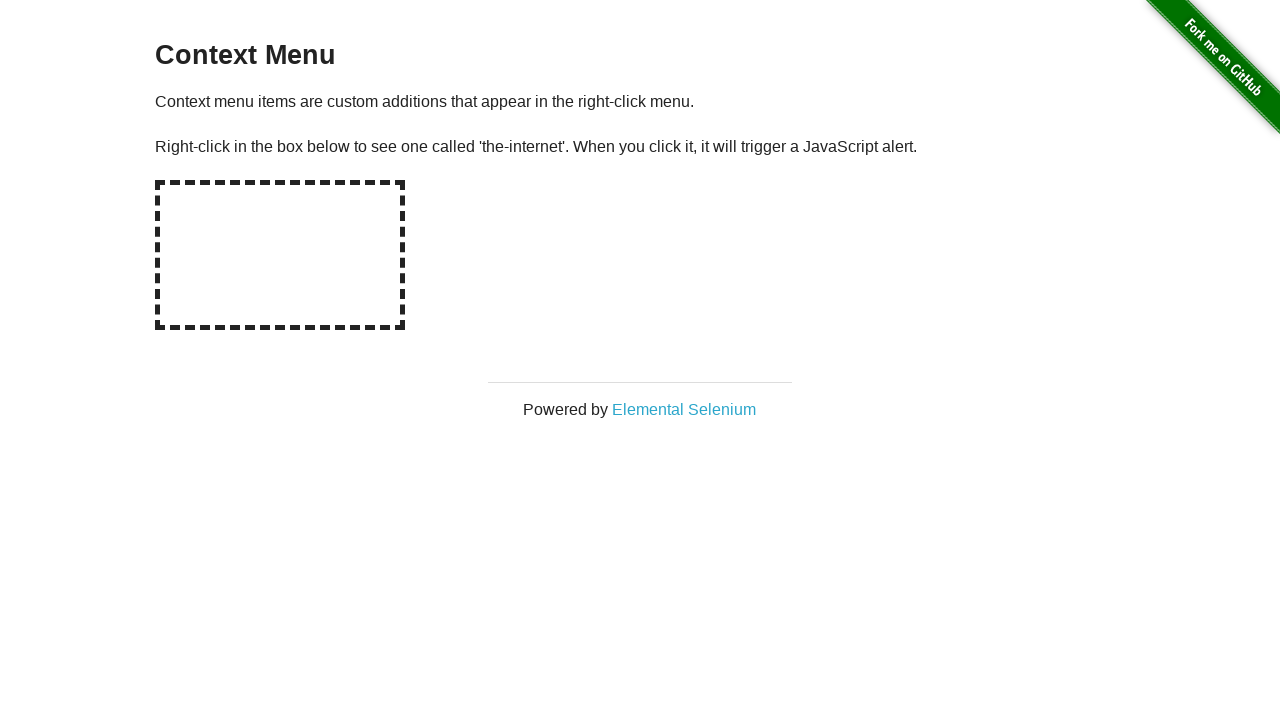

Navigated back from Context Menu page
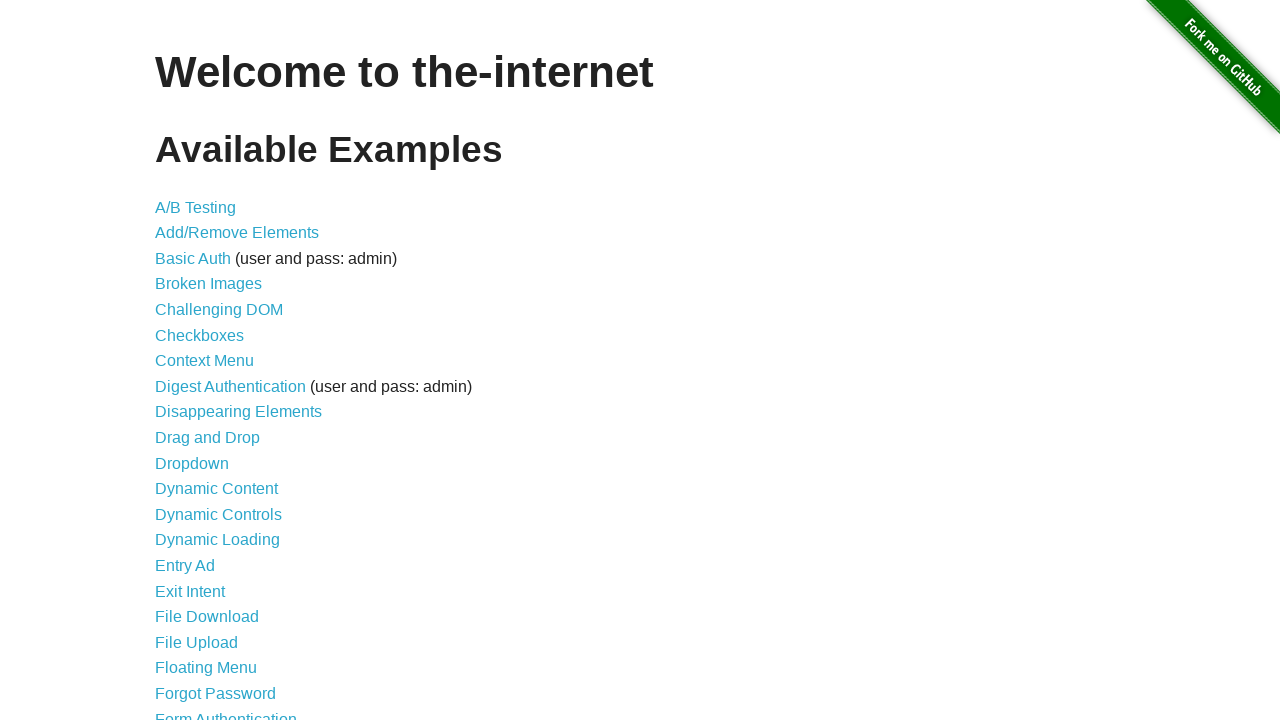

Clicked on Disappearing Elements link at (238, 412) on text=Disappearing Elements
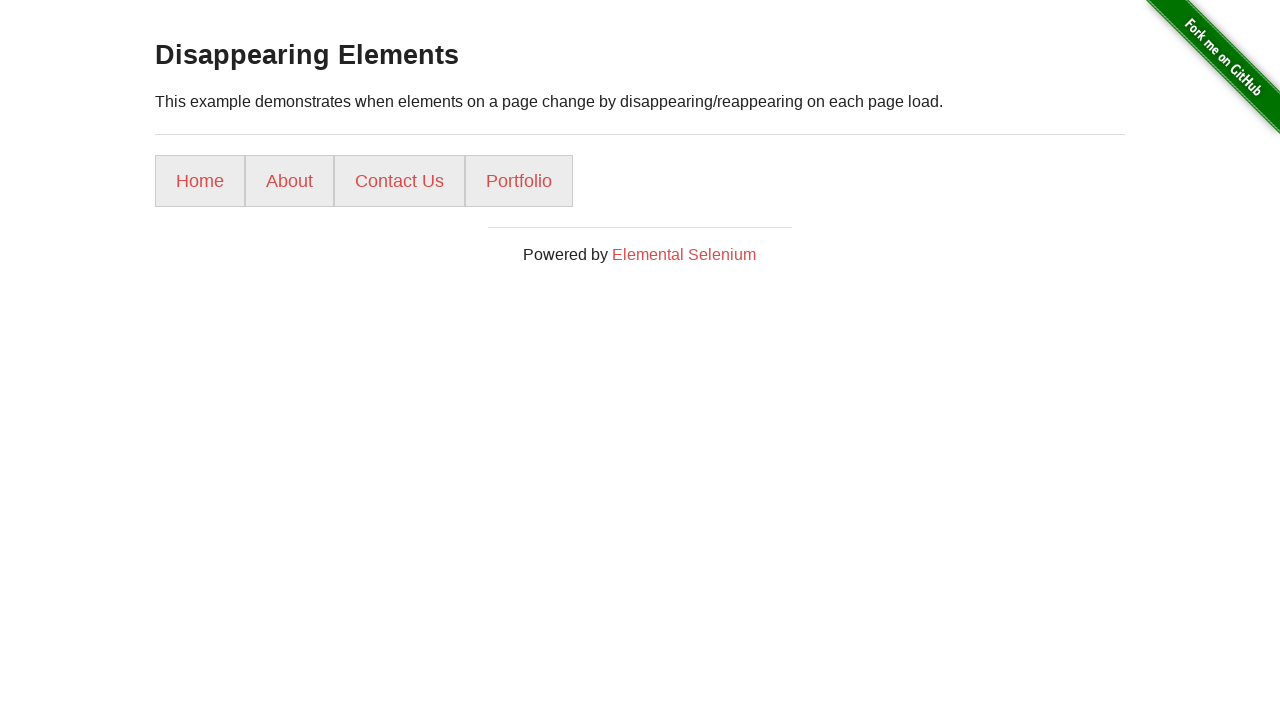

Clicked Home link in disappearing elements at (200, 181) on text=Home
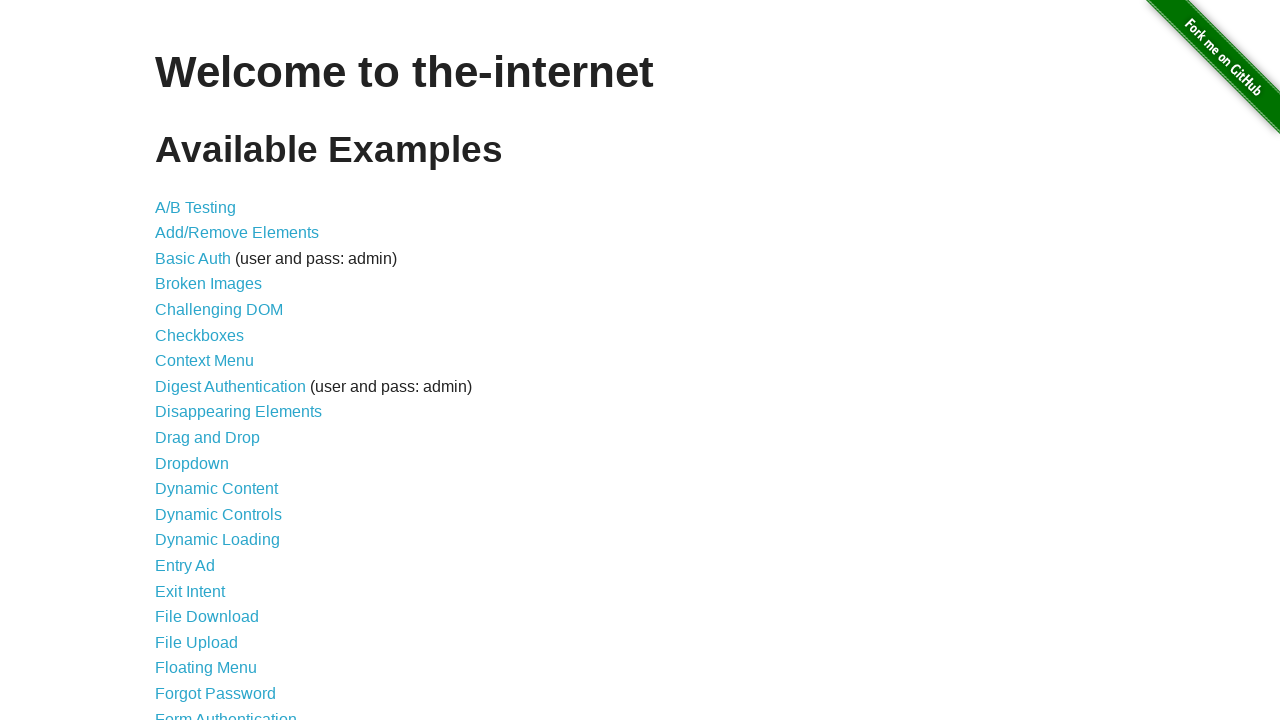

Navigated back after clicking Home link
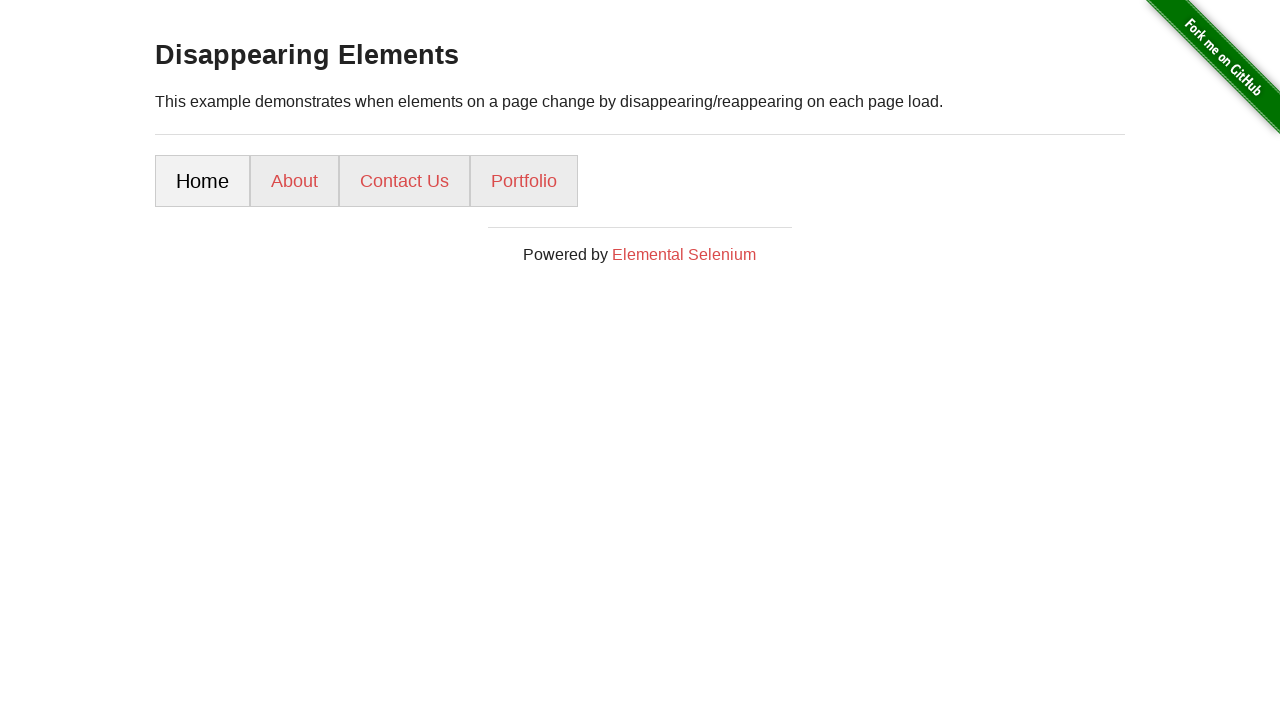

Clicked About link in disappearing elements at (294, 181) on text=About
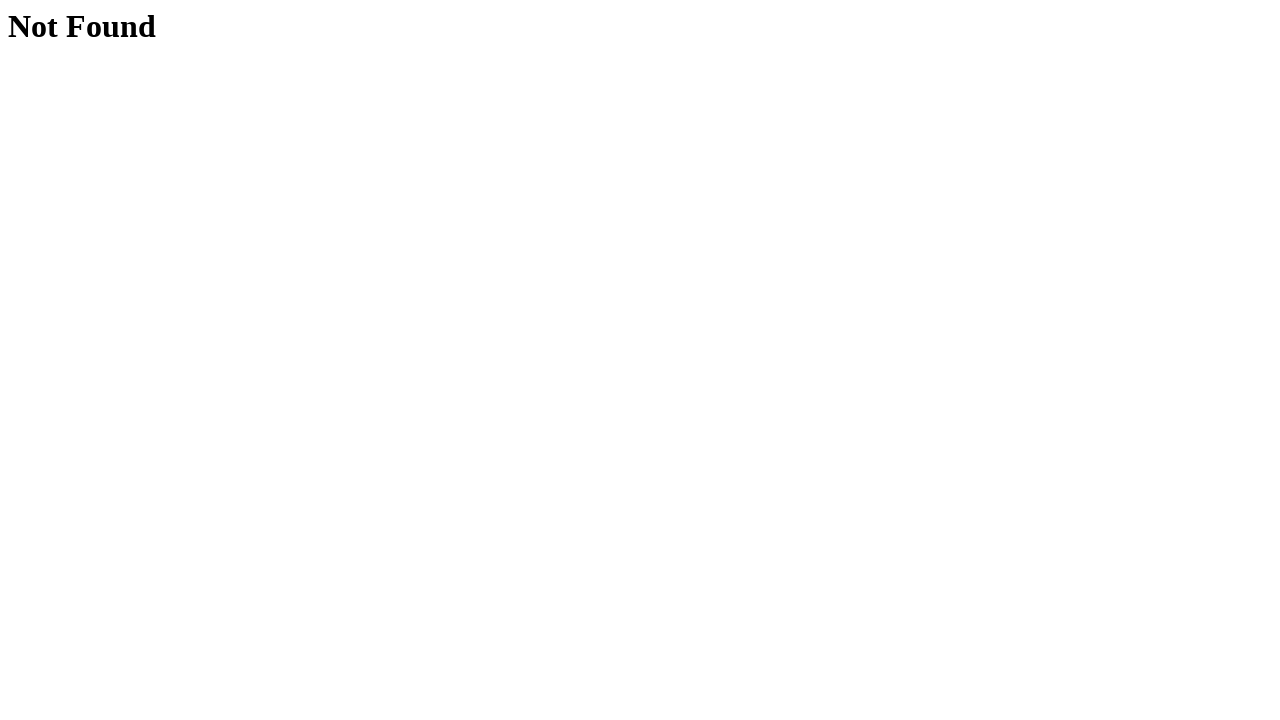

Navigated back after clicking About link
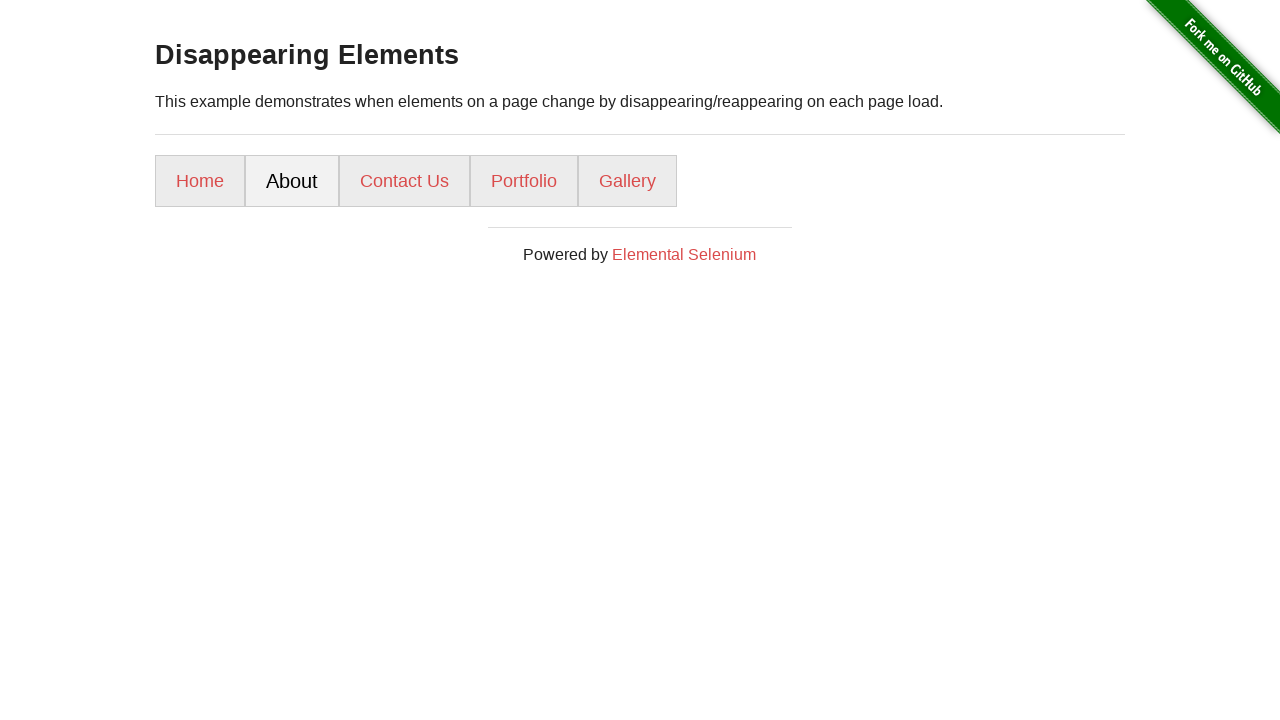

Clicked Contact Us link in disappearing elements at (404, 181) on text=Contact Us
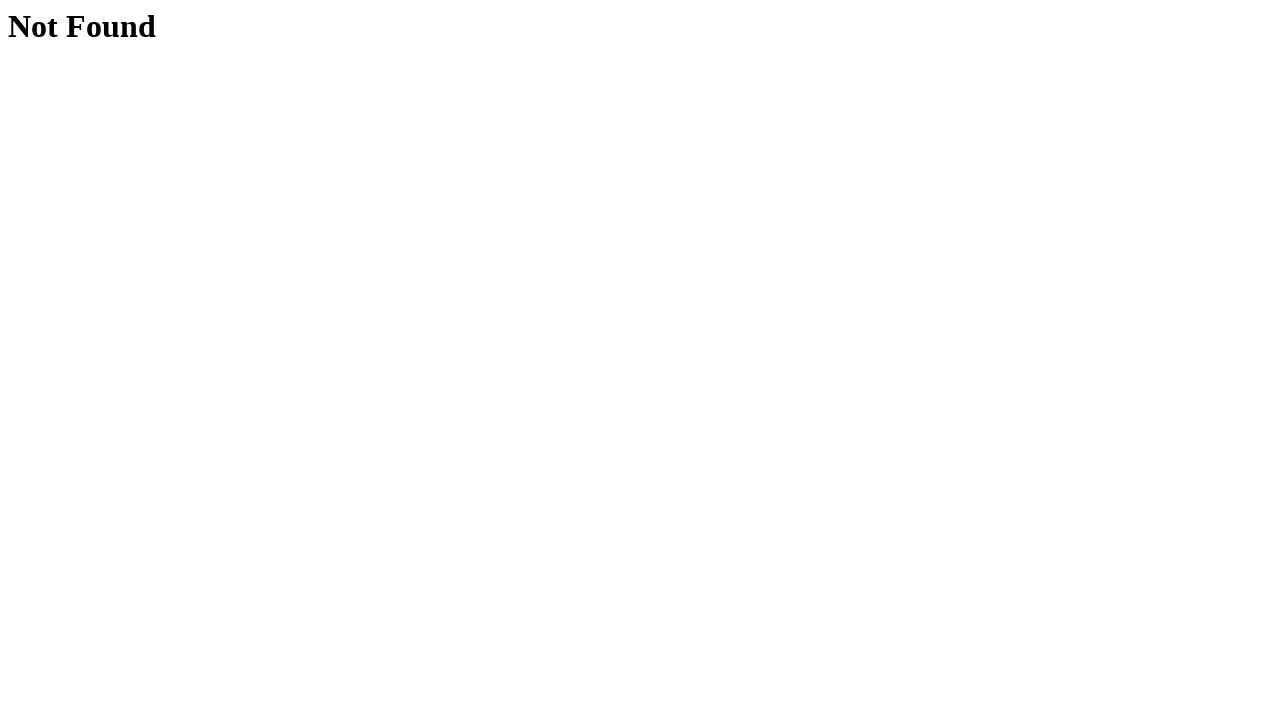

Navigated back after clicking Contact Us link
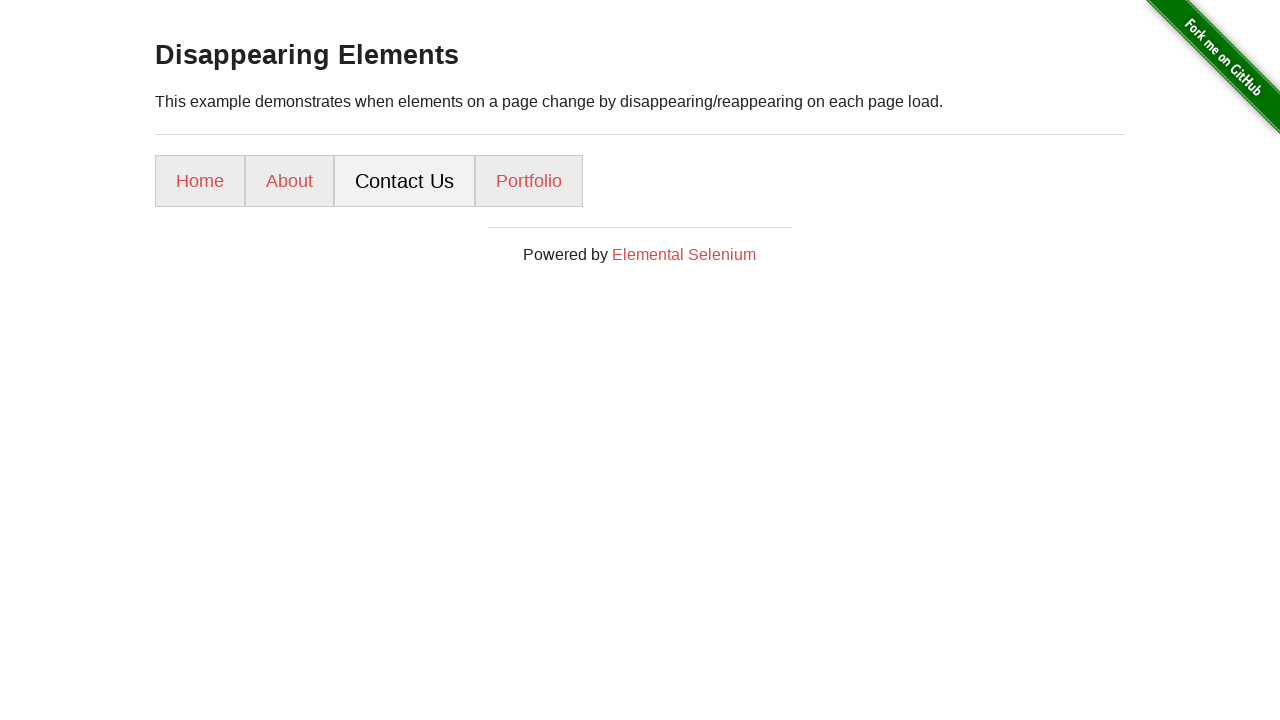

Clicked Portfolio link in disappearing elements at (529, 181) on text=Portfolio
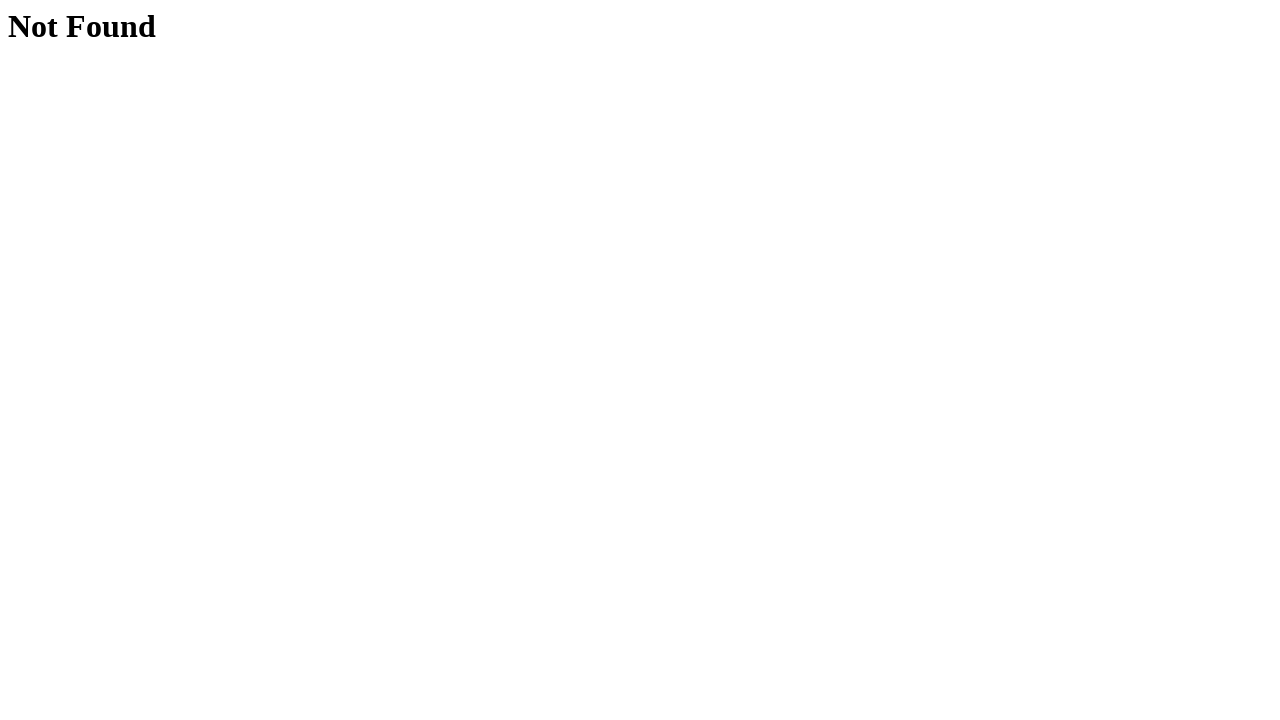

Navigated back after clicking Portfolio link
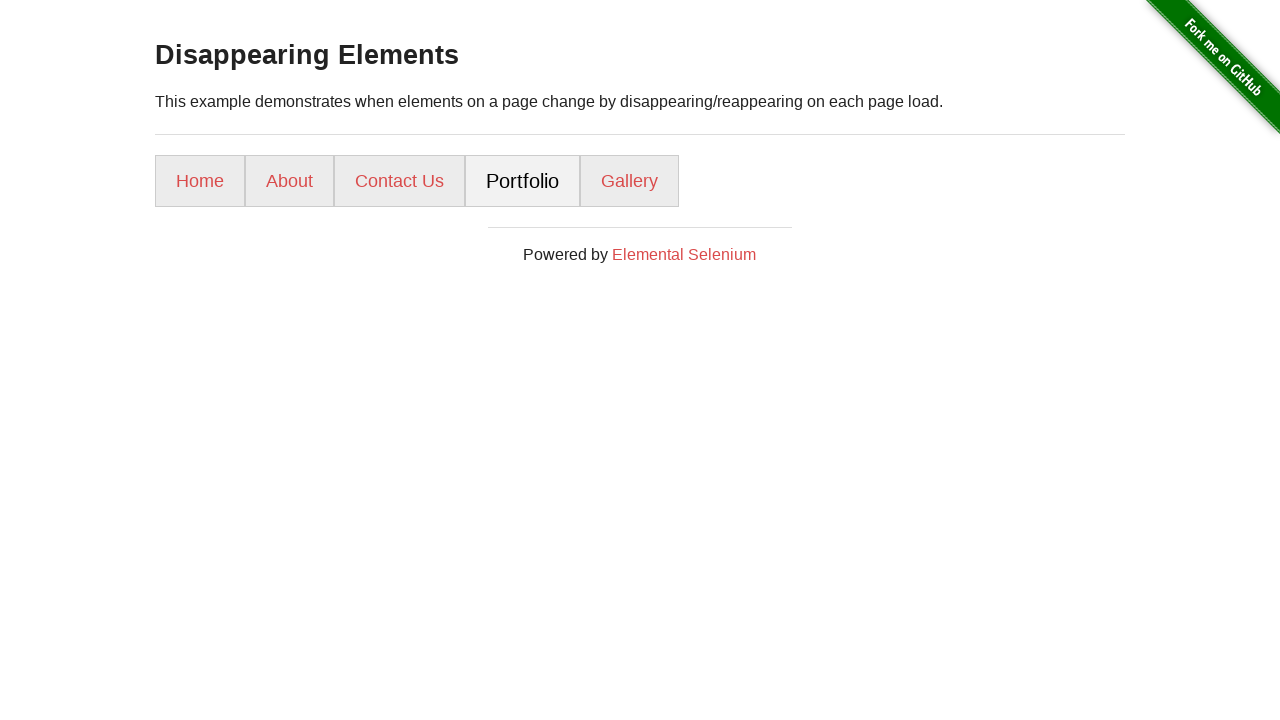

Navigated back from Disappearing Elements page
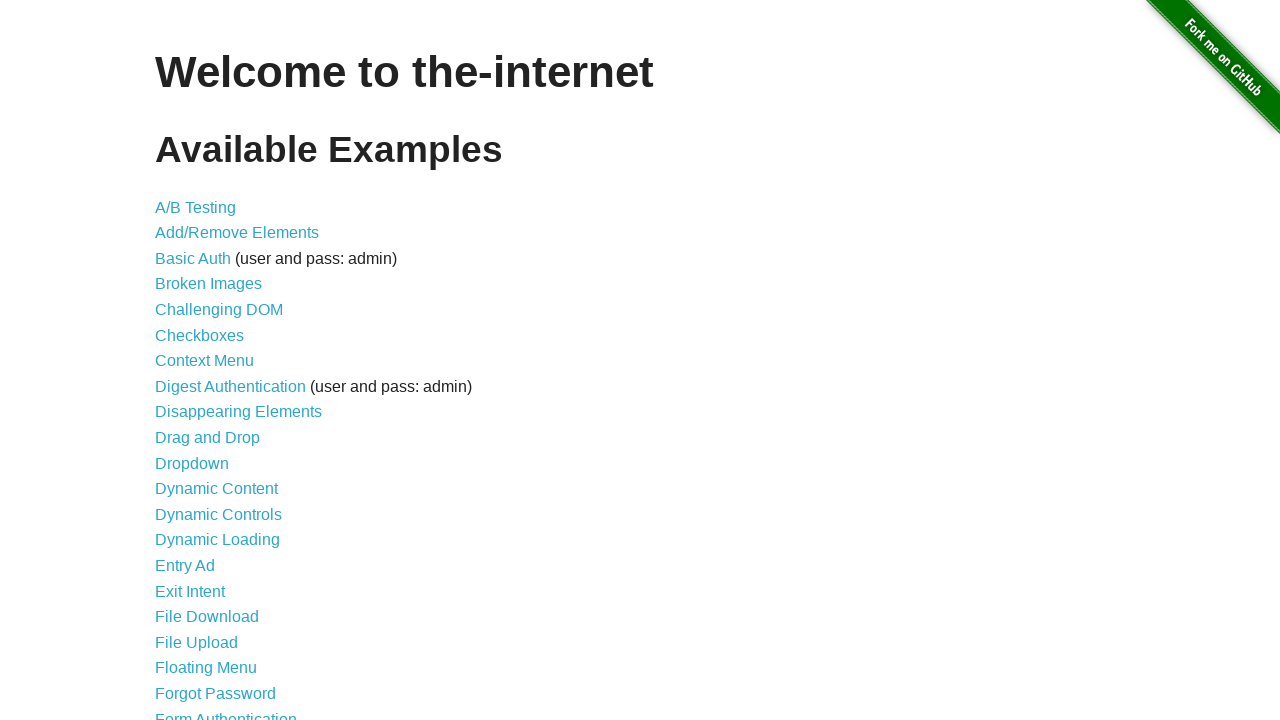

Clicked on Drag and Drop link at (208, 438) on text=Drag and Drop
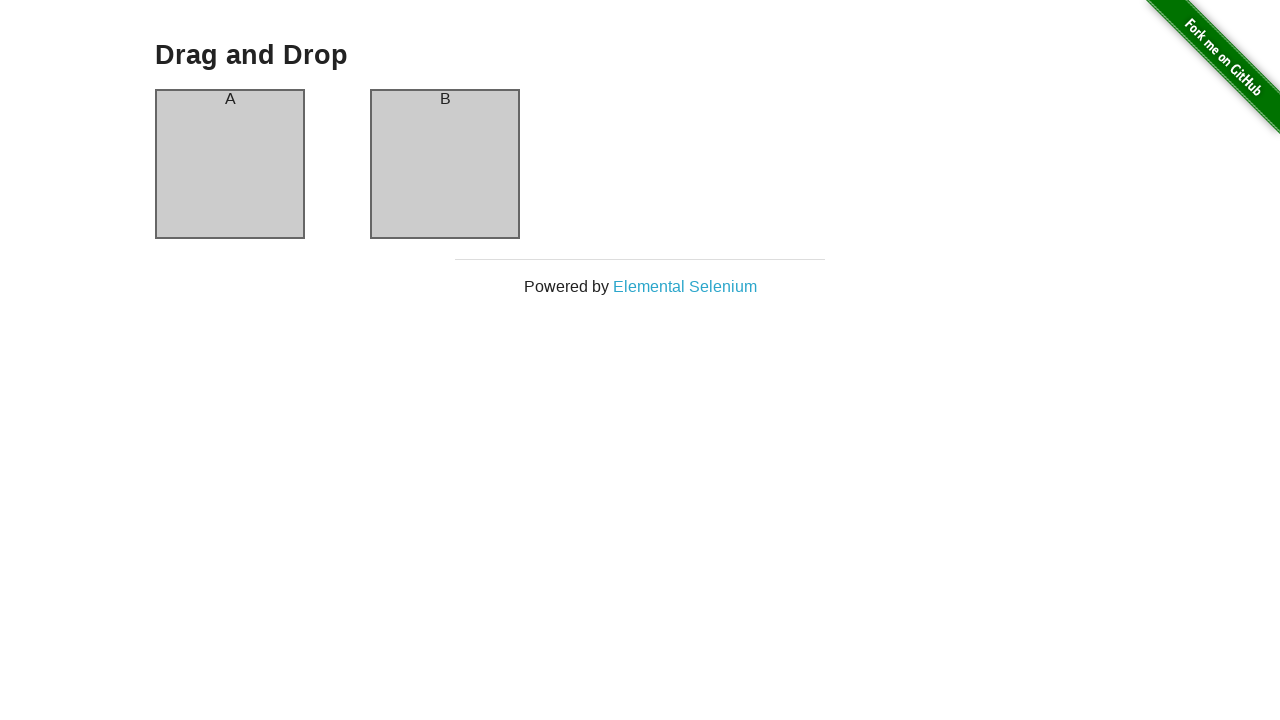

Dragged column A and dropped it on column B at (445, 164)
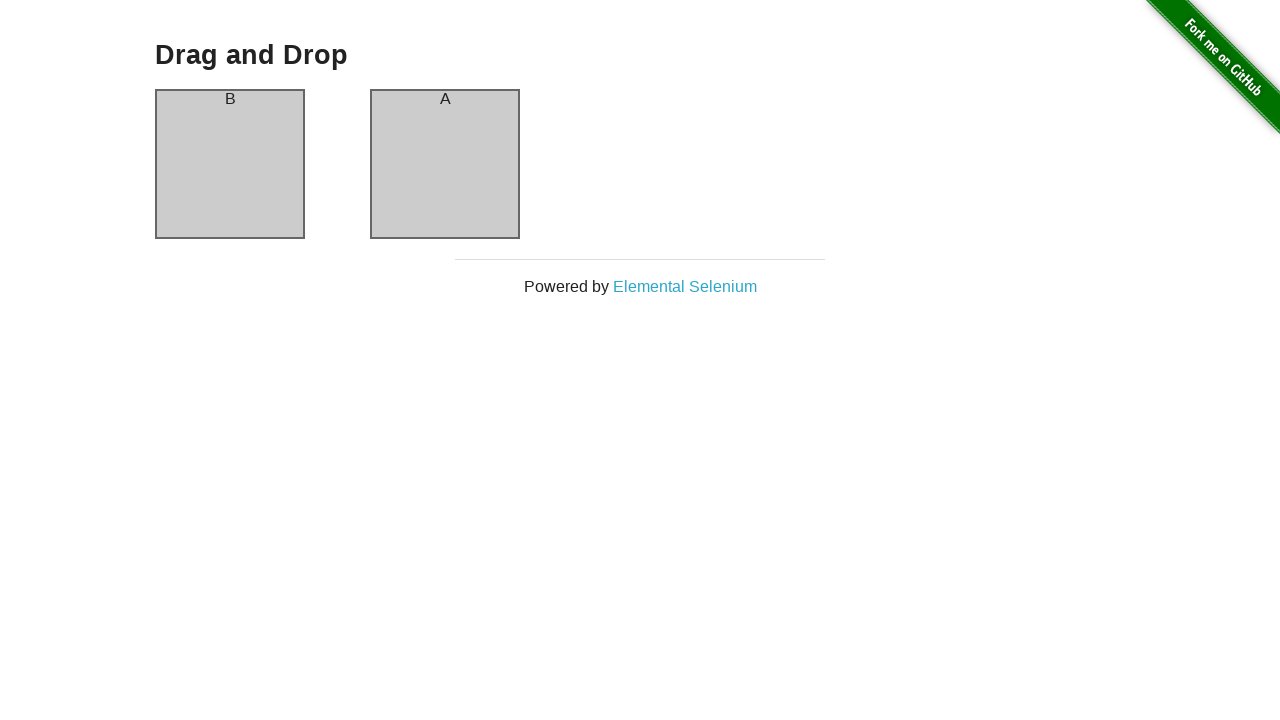

Navigated back from Drag and Drop page
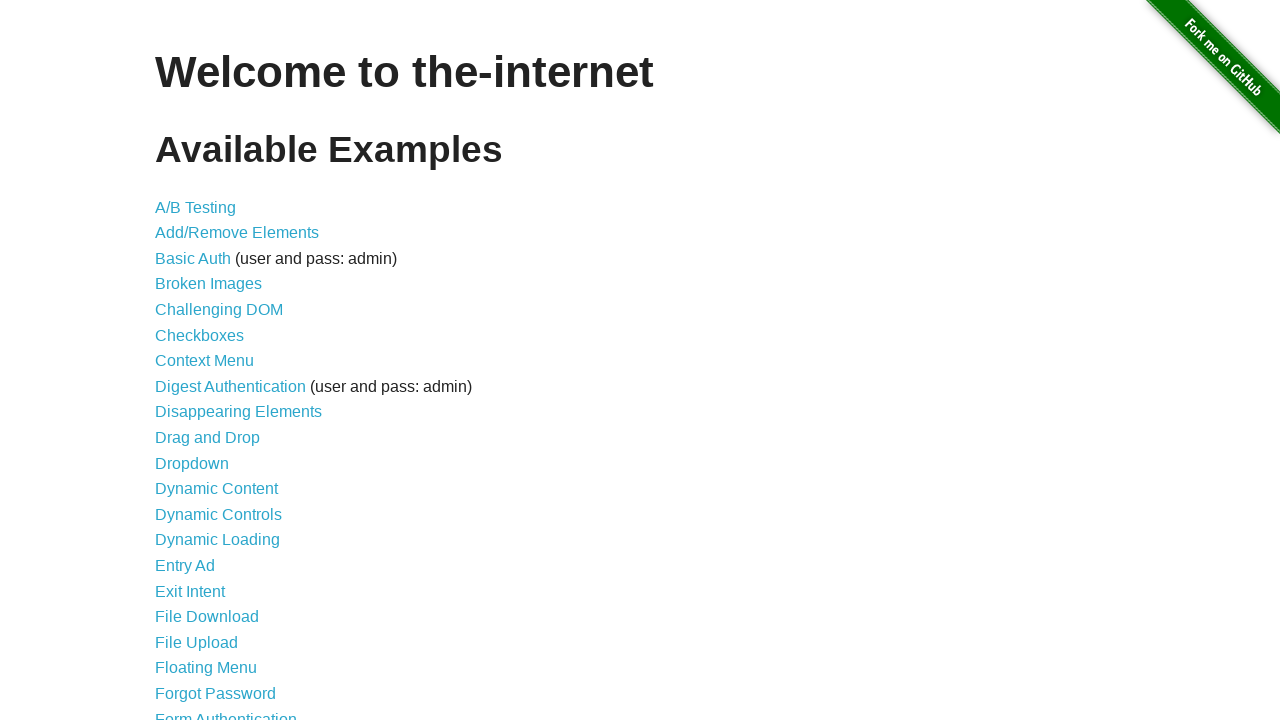

Clicked on Dropdown link at (192, 463) on text=Dropdown
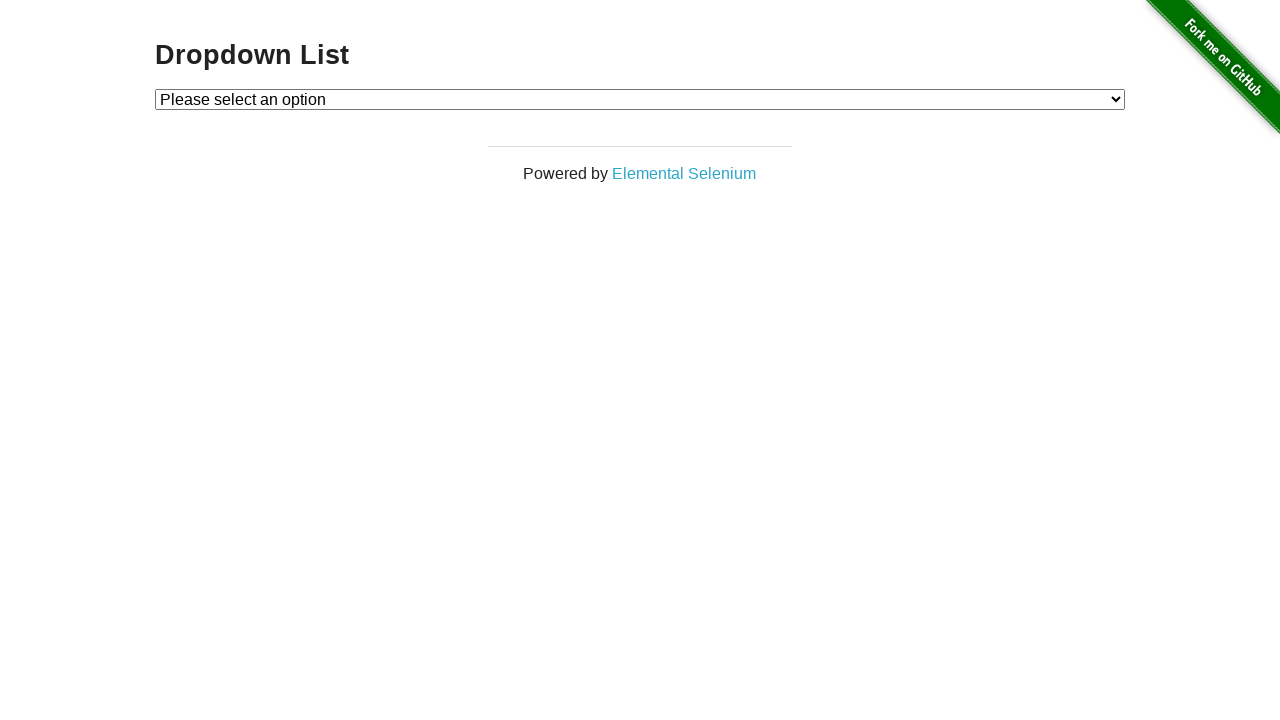

Selected Option 1 from dropdown on #dropdown
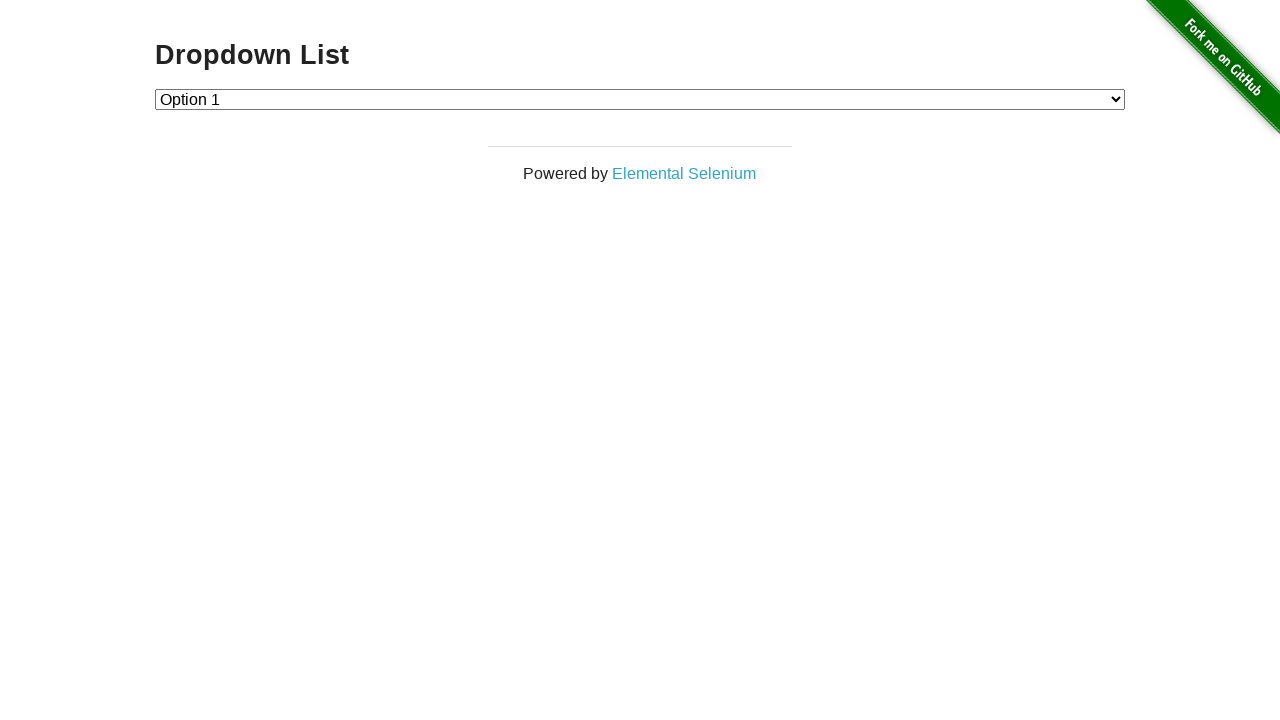

Navigated back from Dropdown page
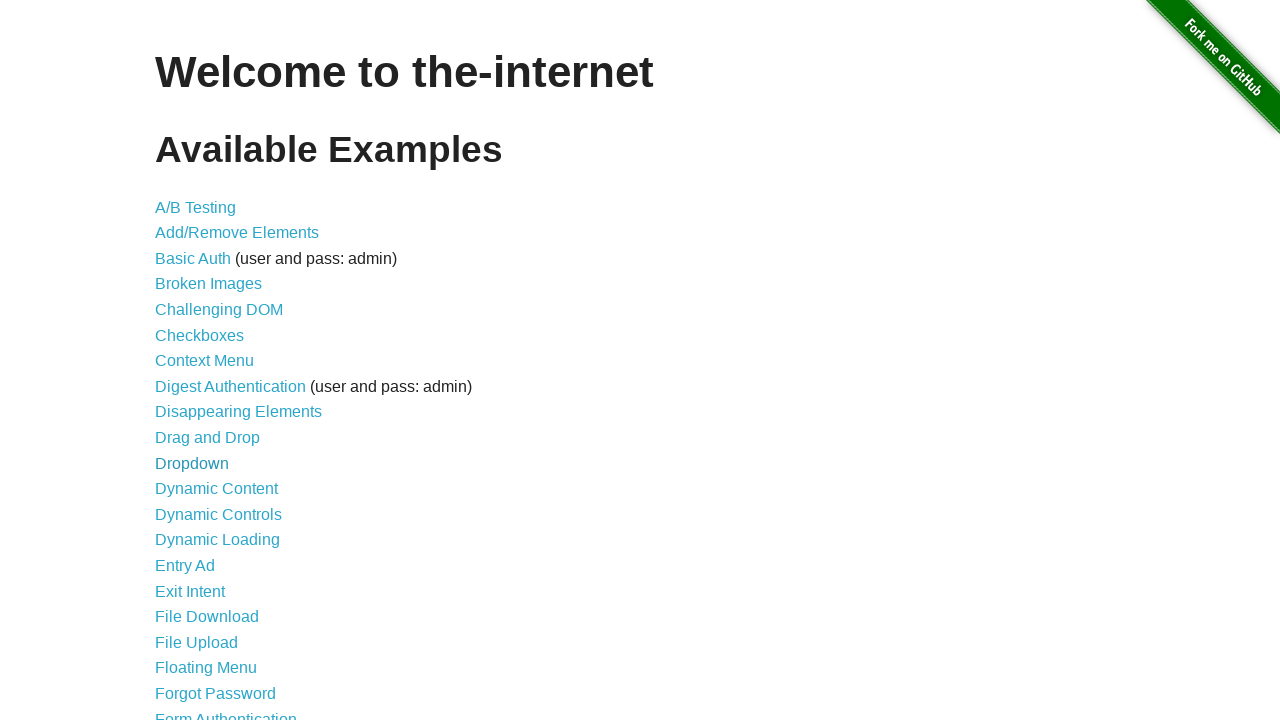

Clicked on Dynamic Controls link at (218, 514) on text=Dynamic Controls
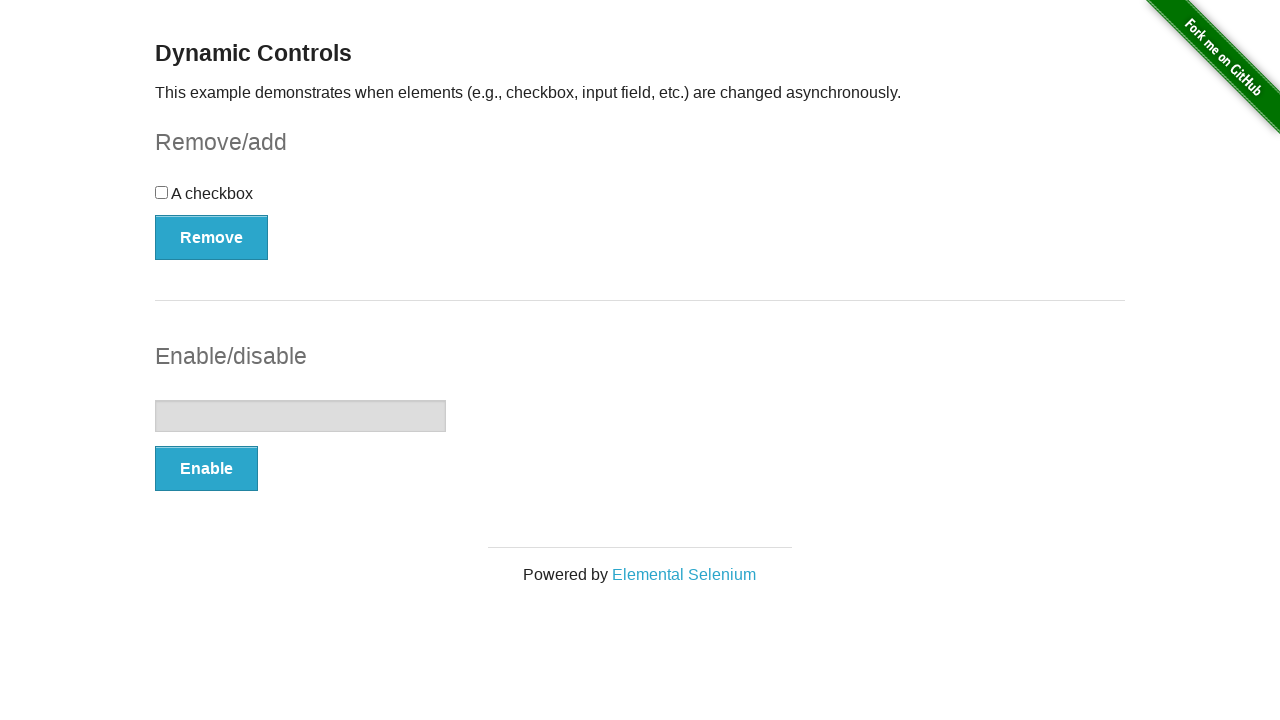

Clicked Enable button in Dynamic Controls at (206, 469) on #input-example button
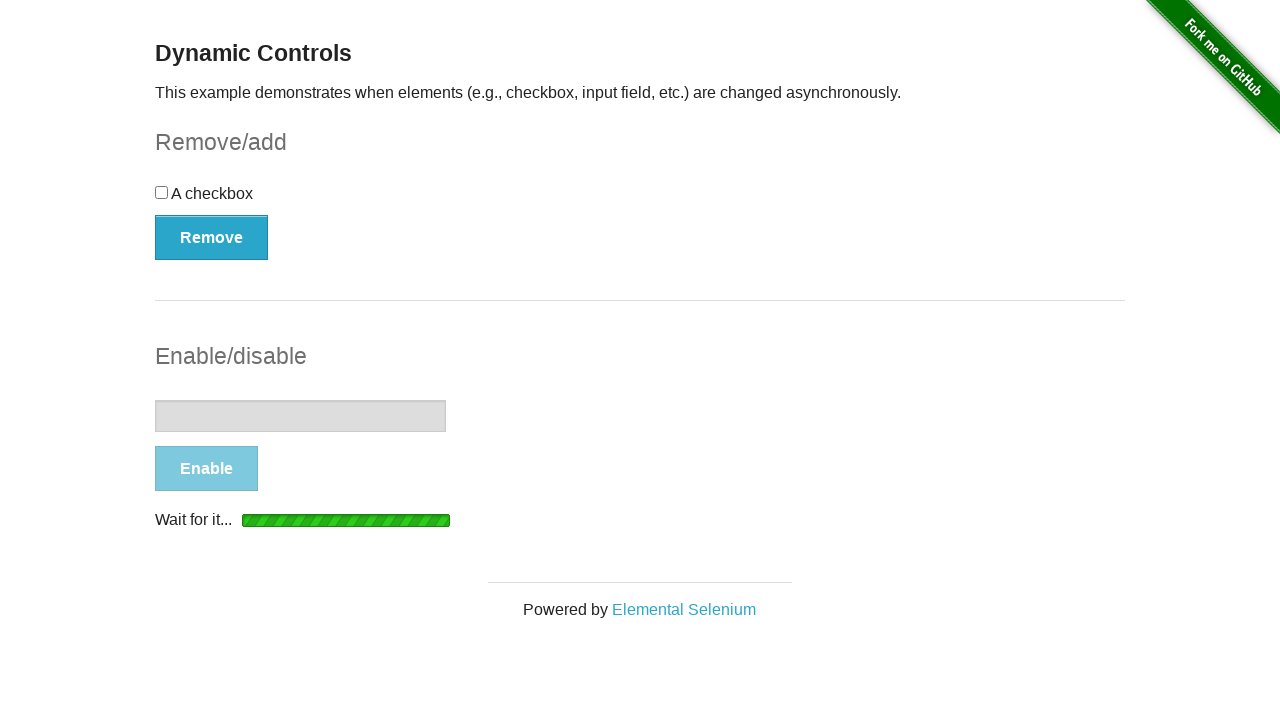

Input field enabled and message appeared
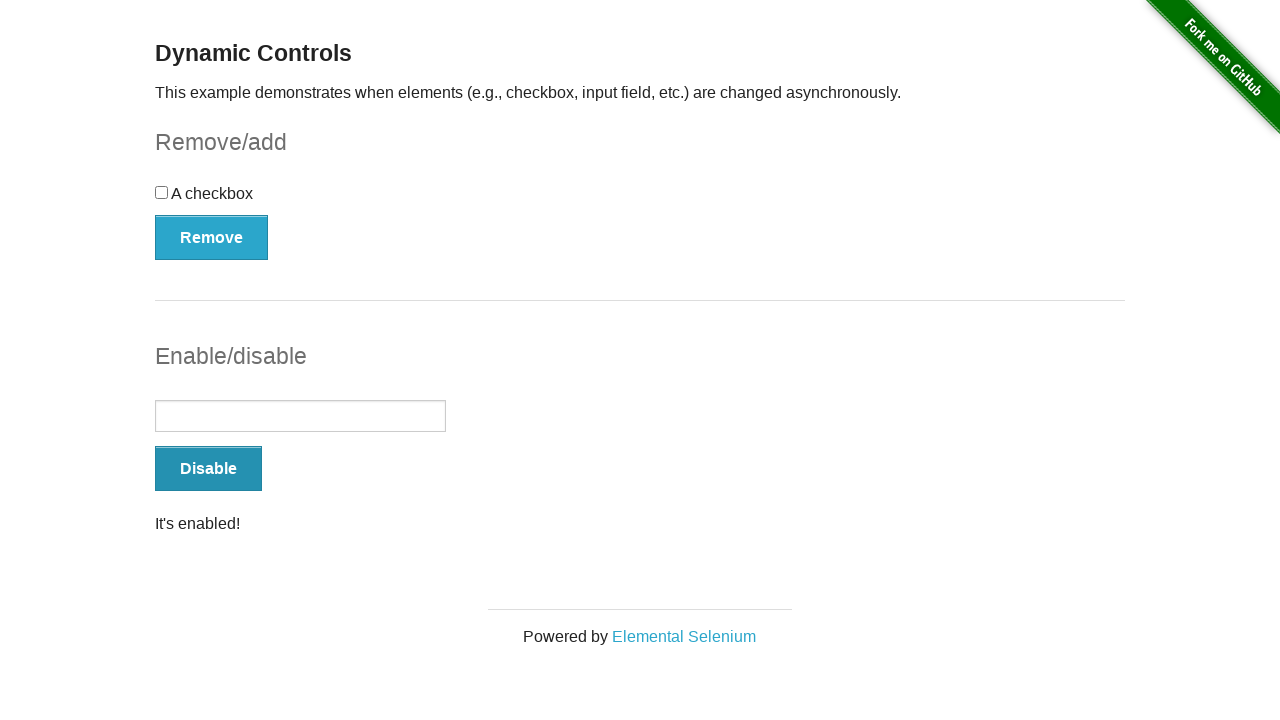

Navigated back from Dynamic Controls page
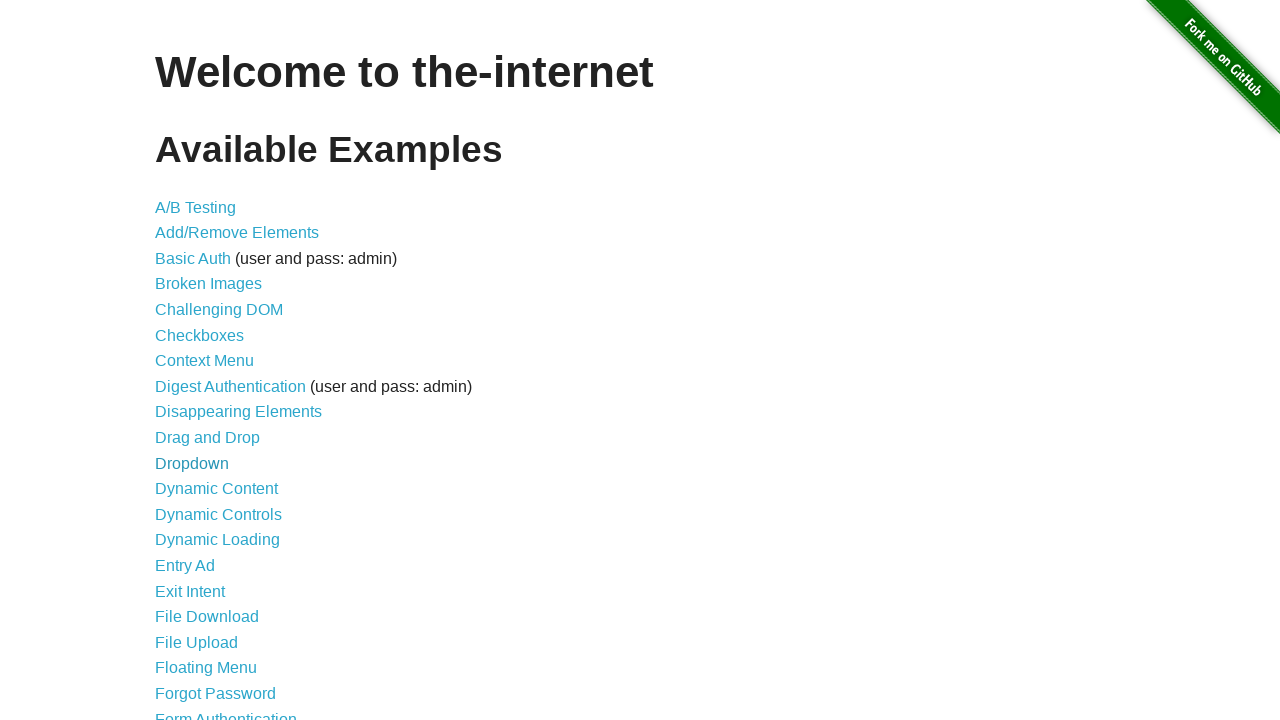

Clicked on Dynamic Loading link at (218, 540) on text=Dynamic Loading
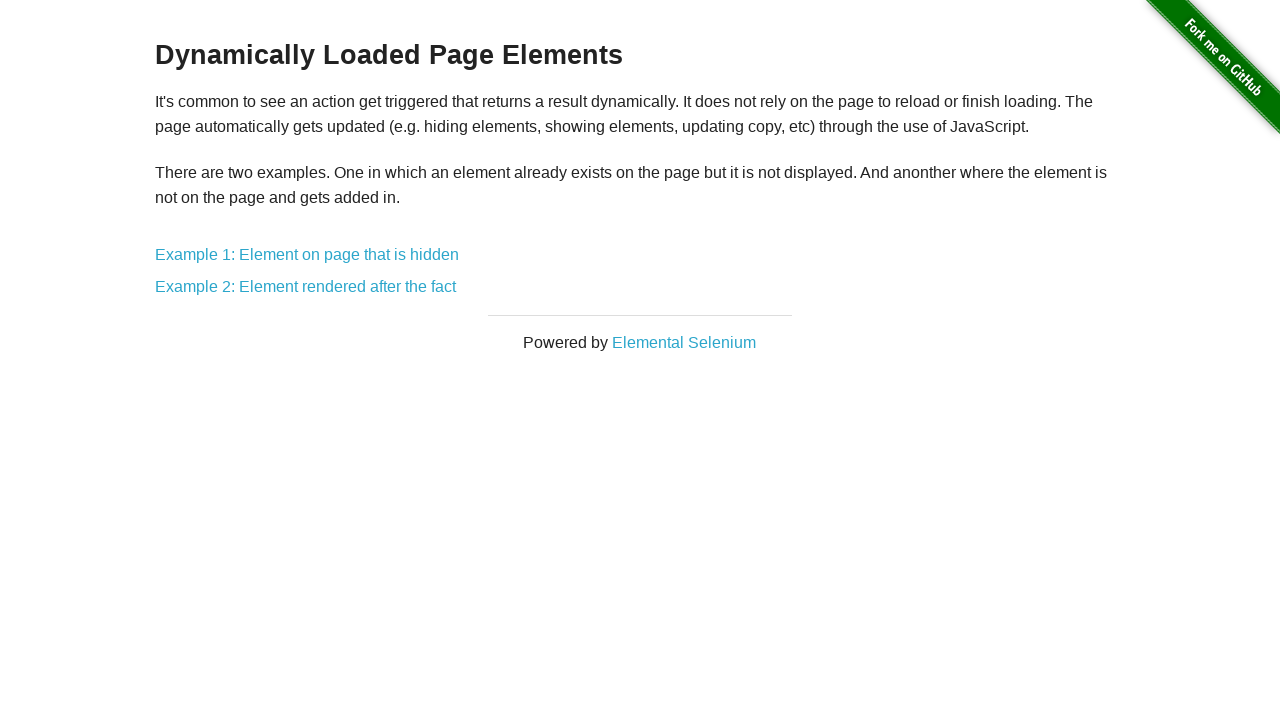

Clicked Example 1: Element on page that is hidden at (307, 255) on text=Example 1: Element on page that is hidden
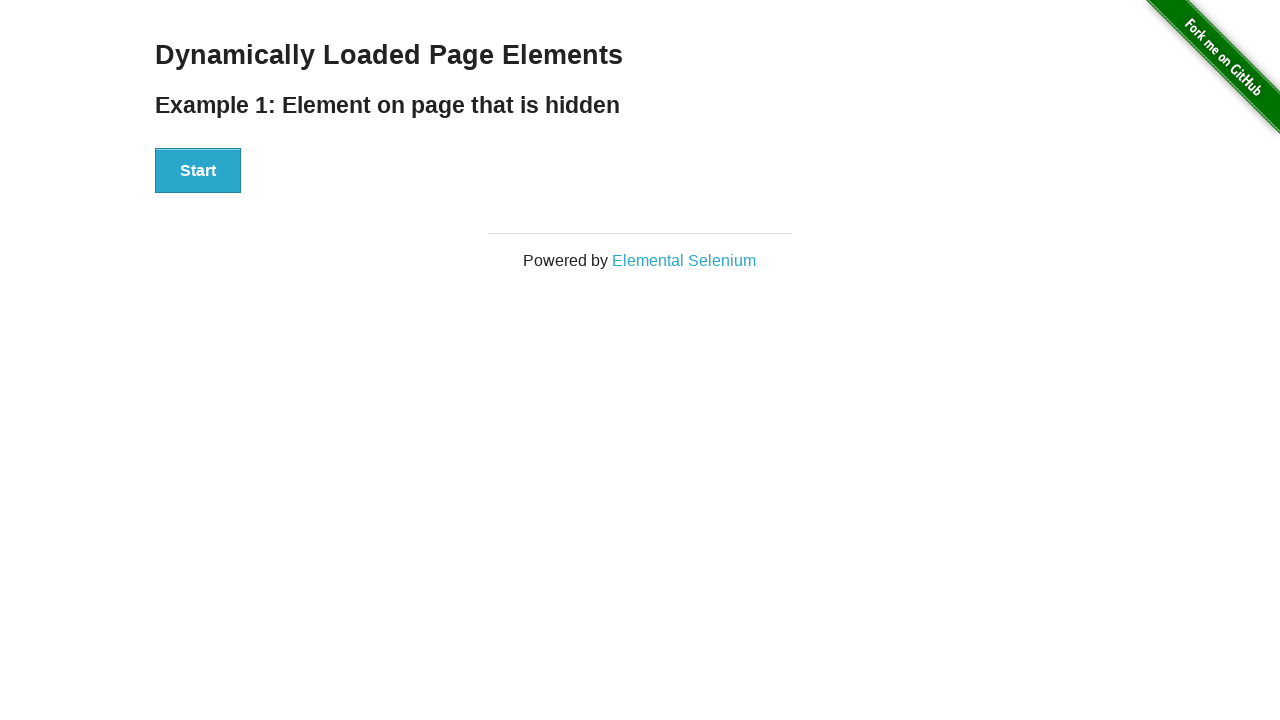

Clicked Start button to load hidden element at (198, 171) on #start button
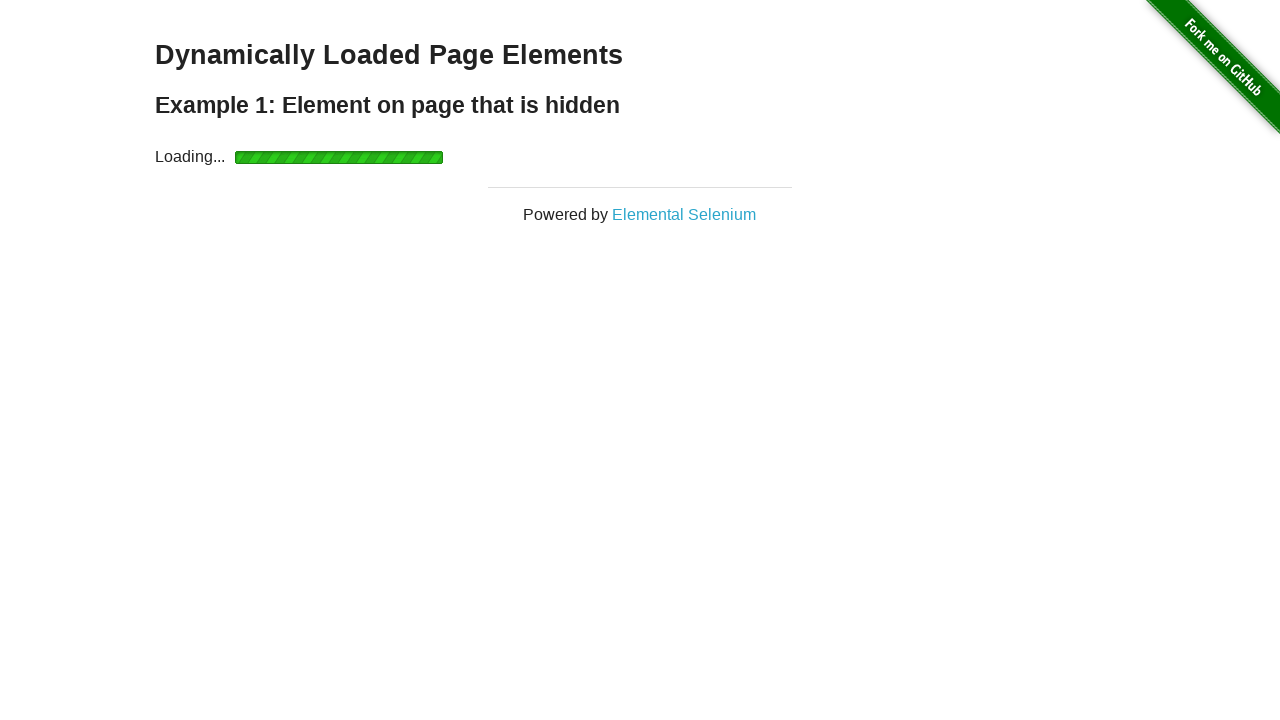

Hidden element loaded and Hello World text appeared
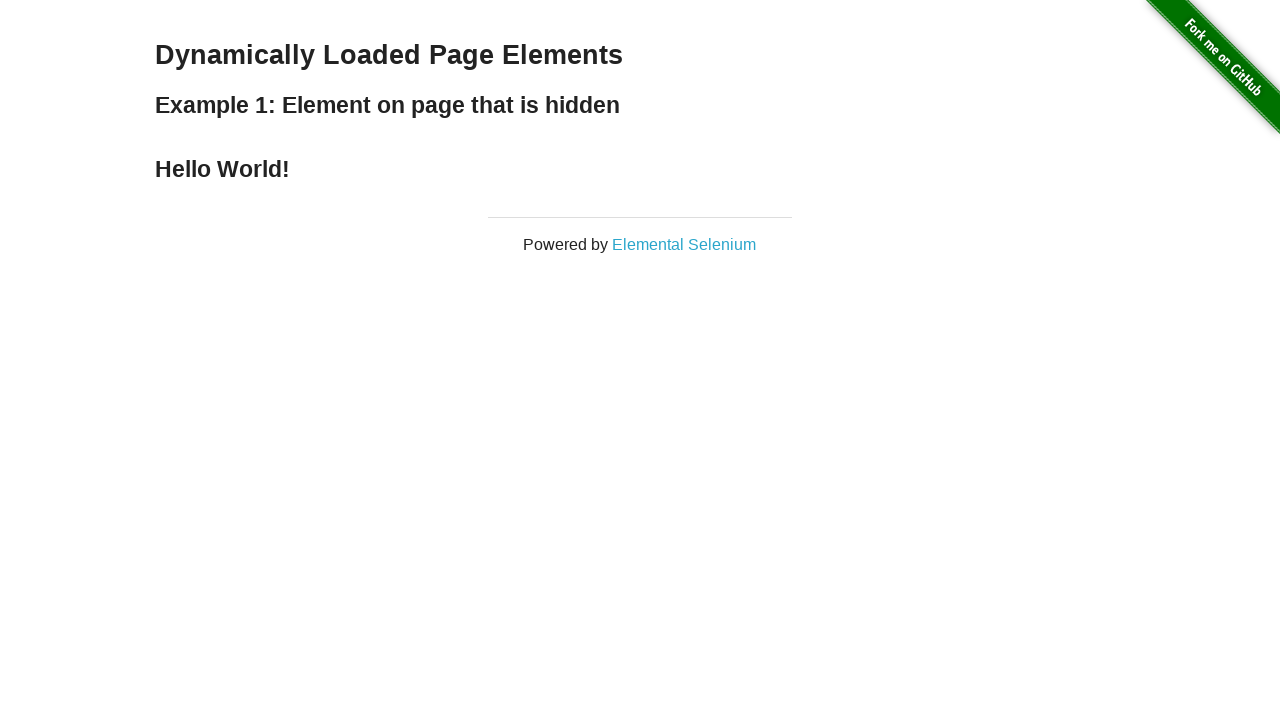

Navigated back from Example 1
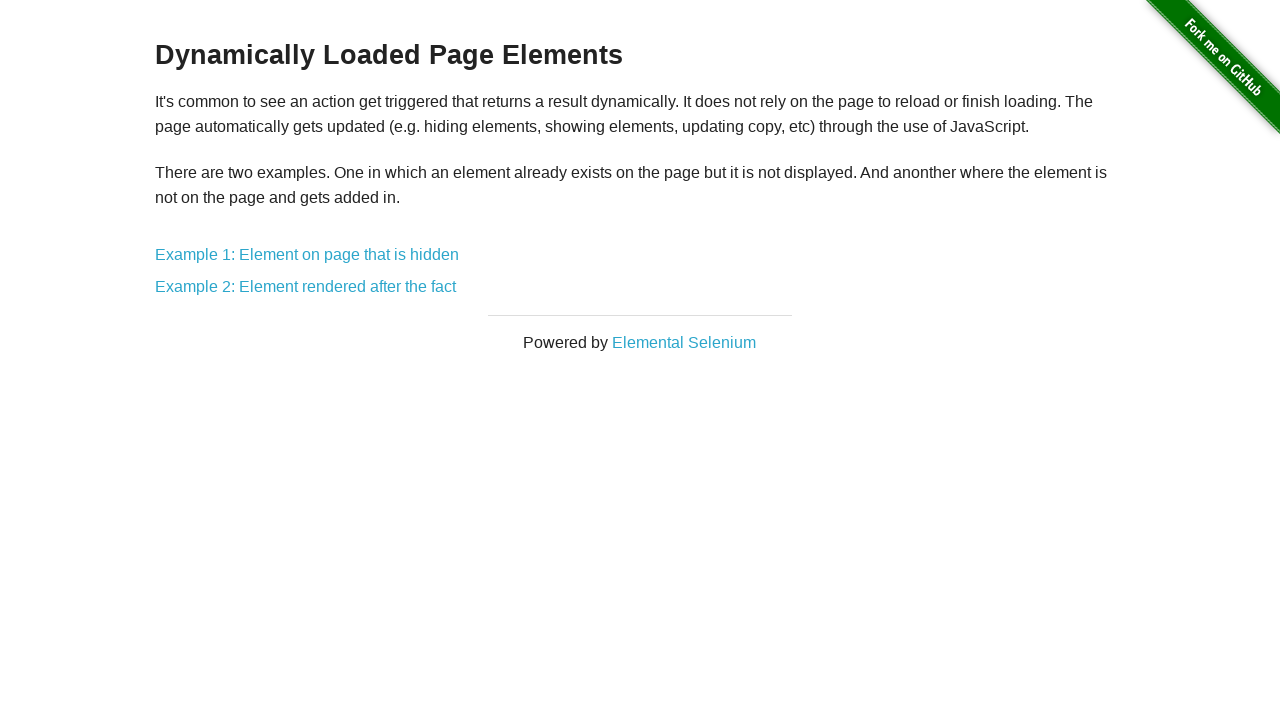

Navigated back from Dynamic Loading page
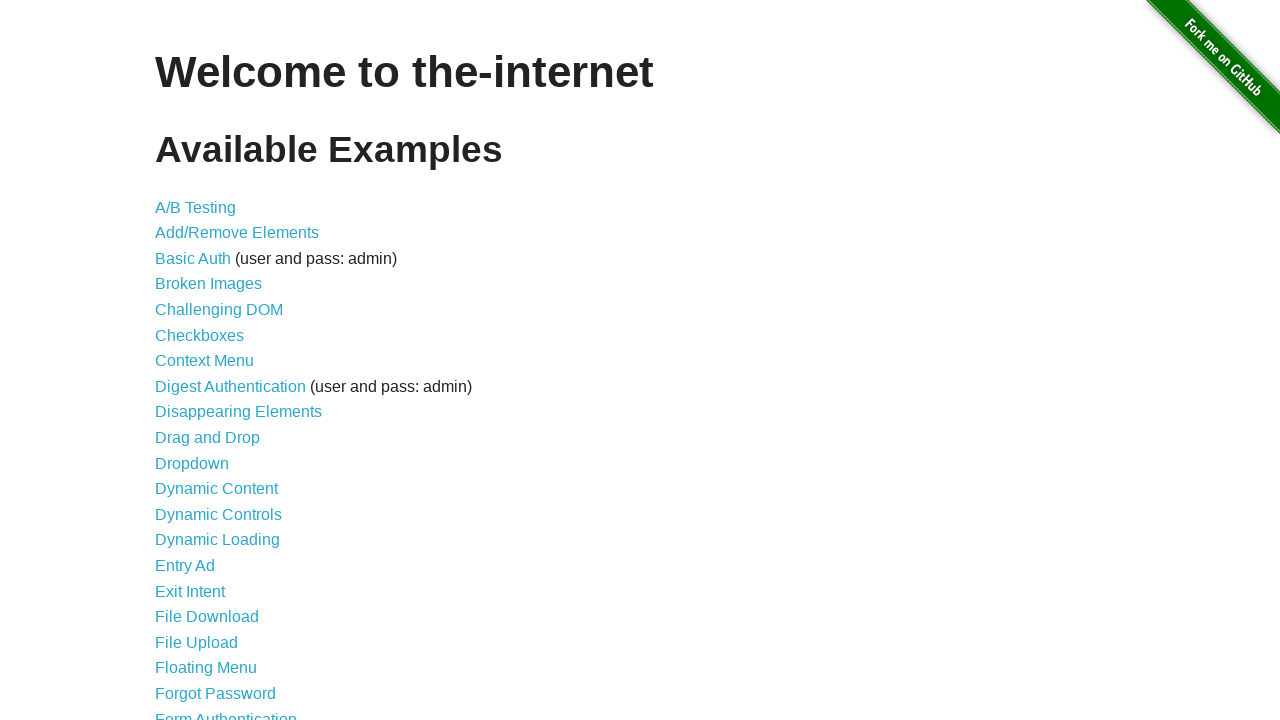

Clicked on Entry Ad link at (185, 566) on text=Entry Ad
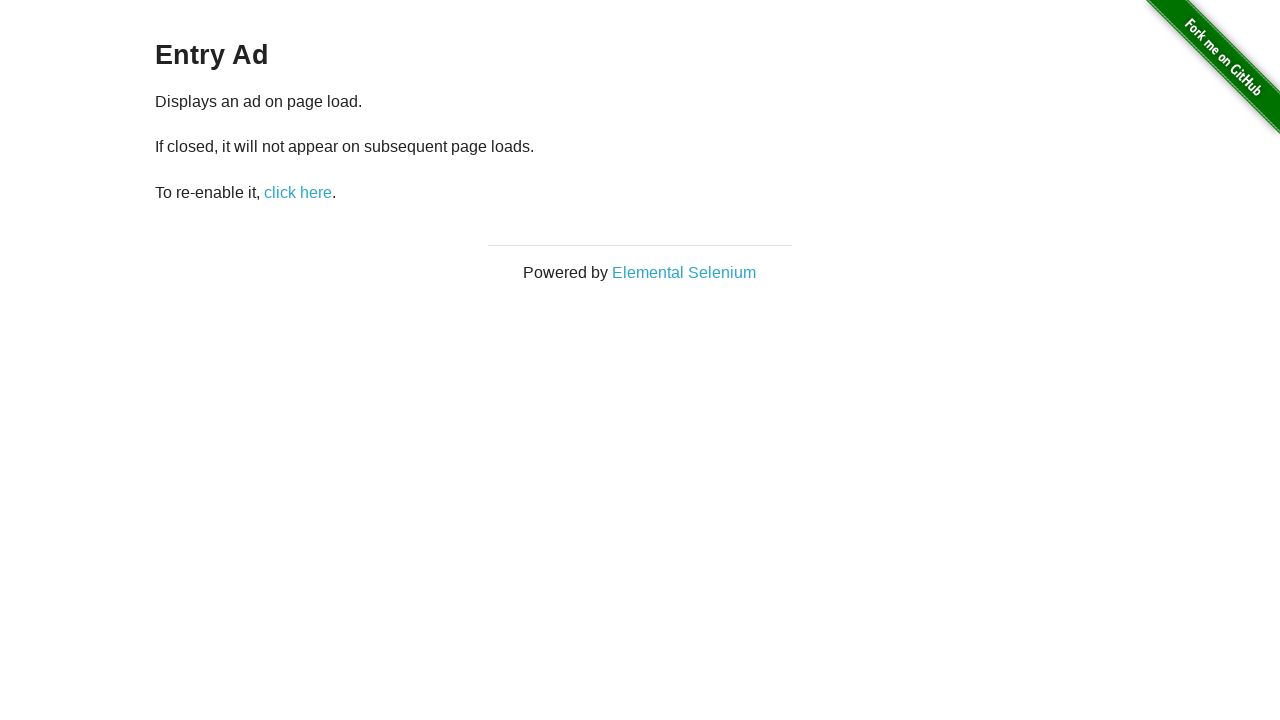

Entry Ad modal appeared
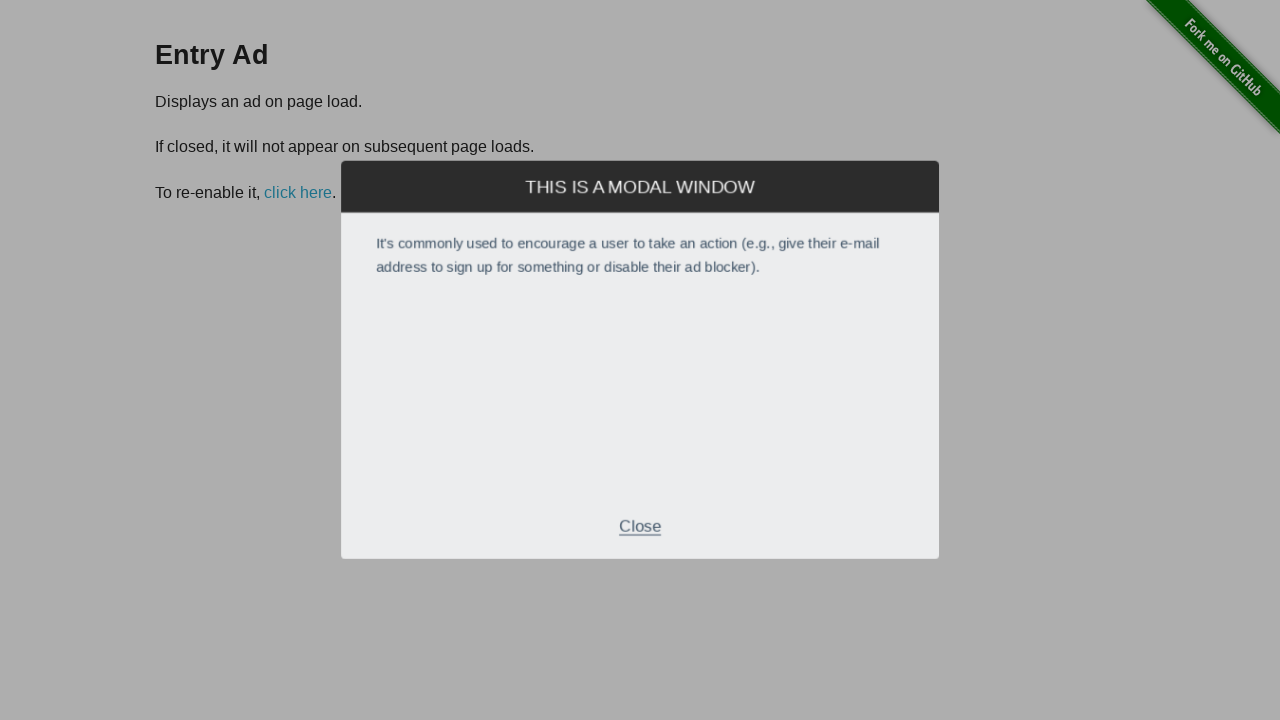

Closed the Entry Ad modal at (640, 527) on #modal div.modal-footer p
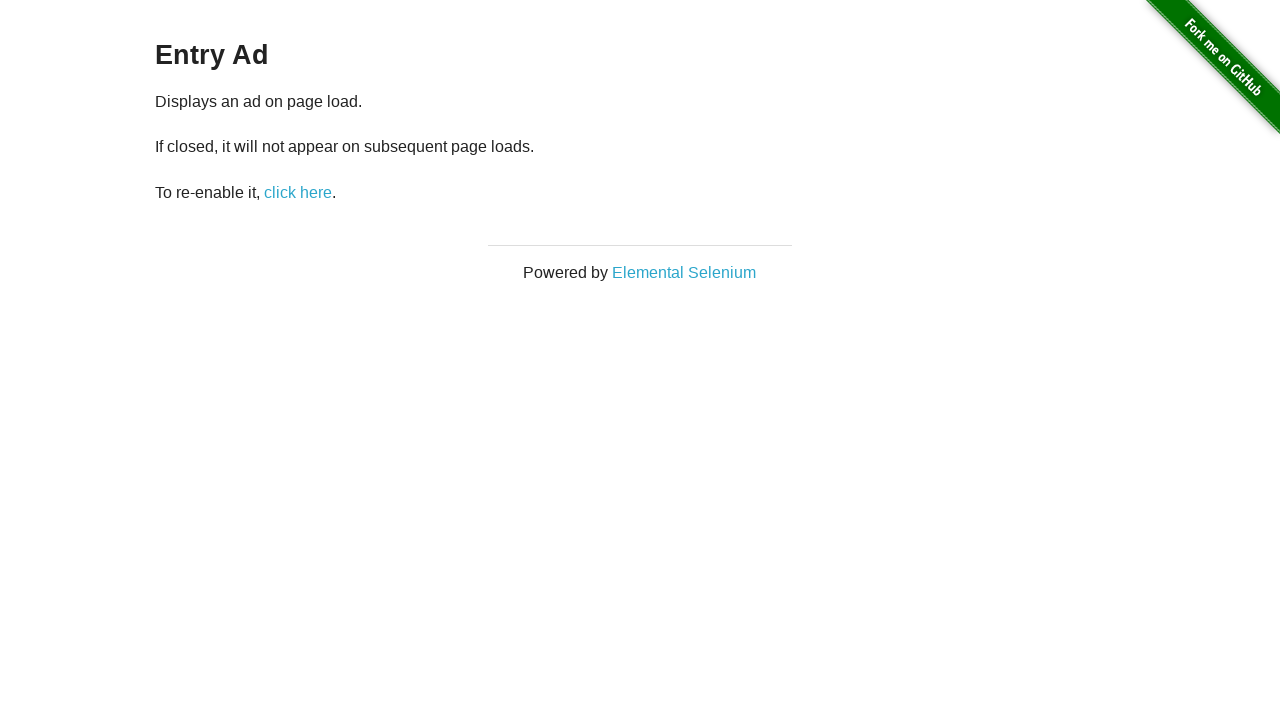

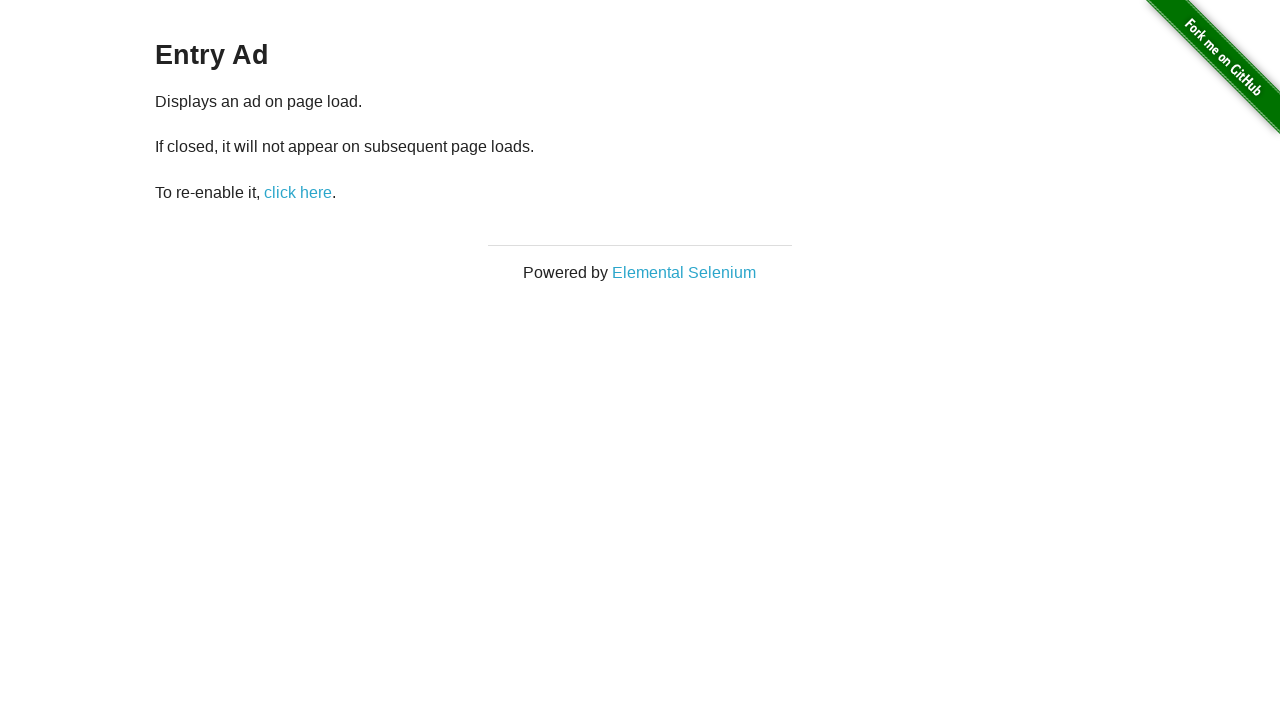